Tests an e-commerce cart and checkout flow by adding specific items to cart, proceeding to checkout, and applying a promo code

Starting URL: https://rahulshettyacademy.com/seleniumPractise/

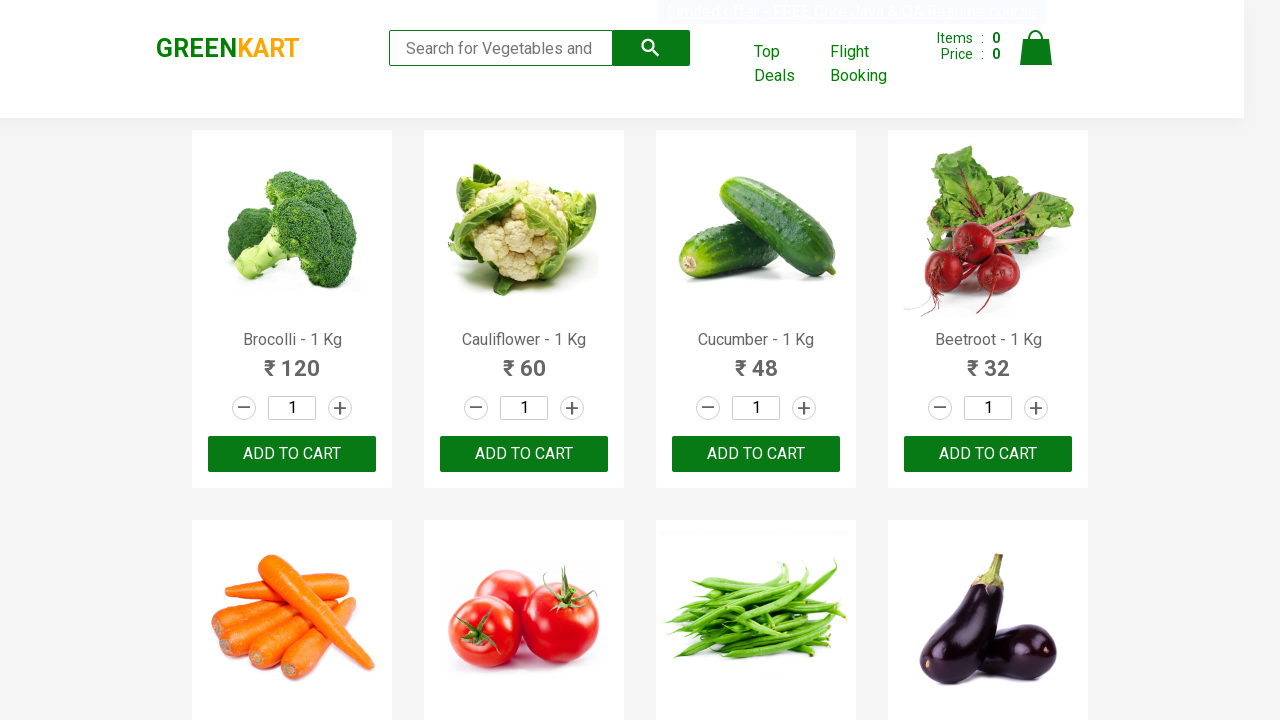

Located all product name elements on the page
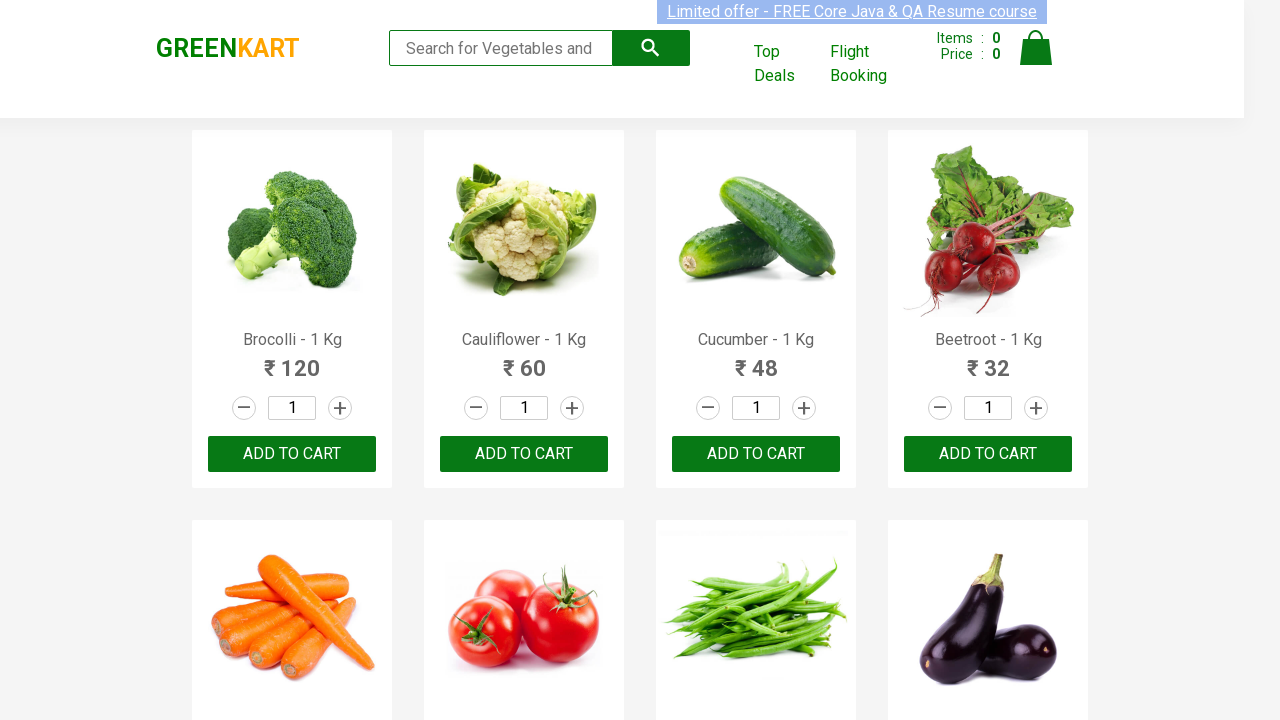

Defined items to add to cart: Cucumber and Brocolli
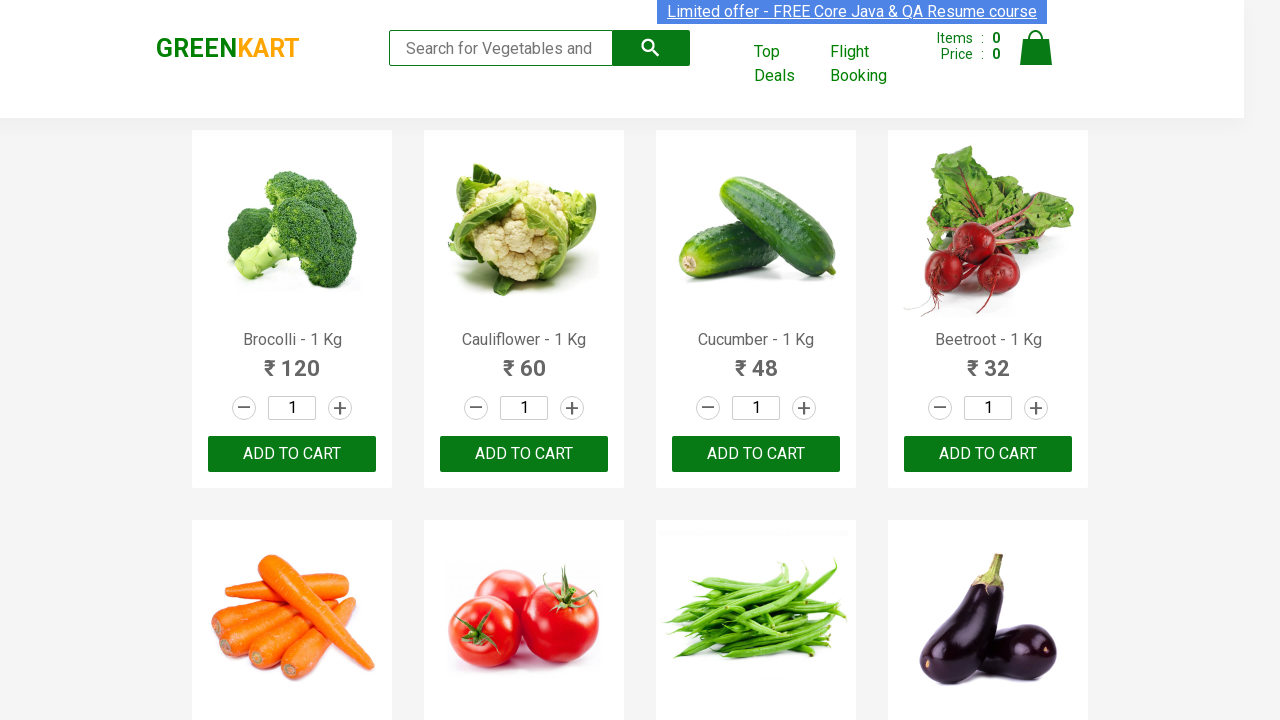

Retrieved text content from product element 0
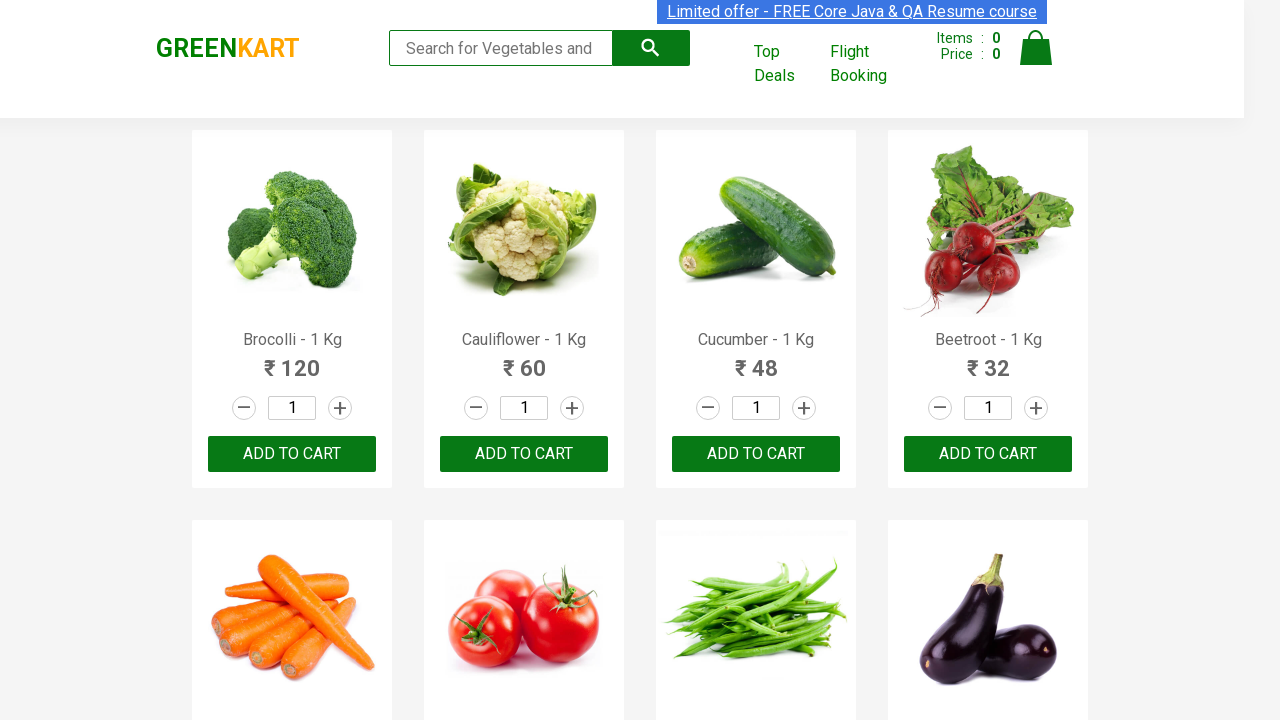

Extracted product name: Brocolli
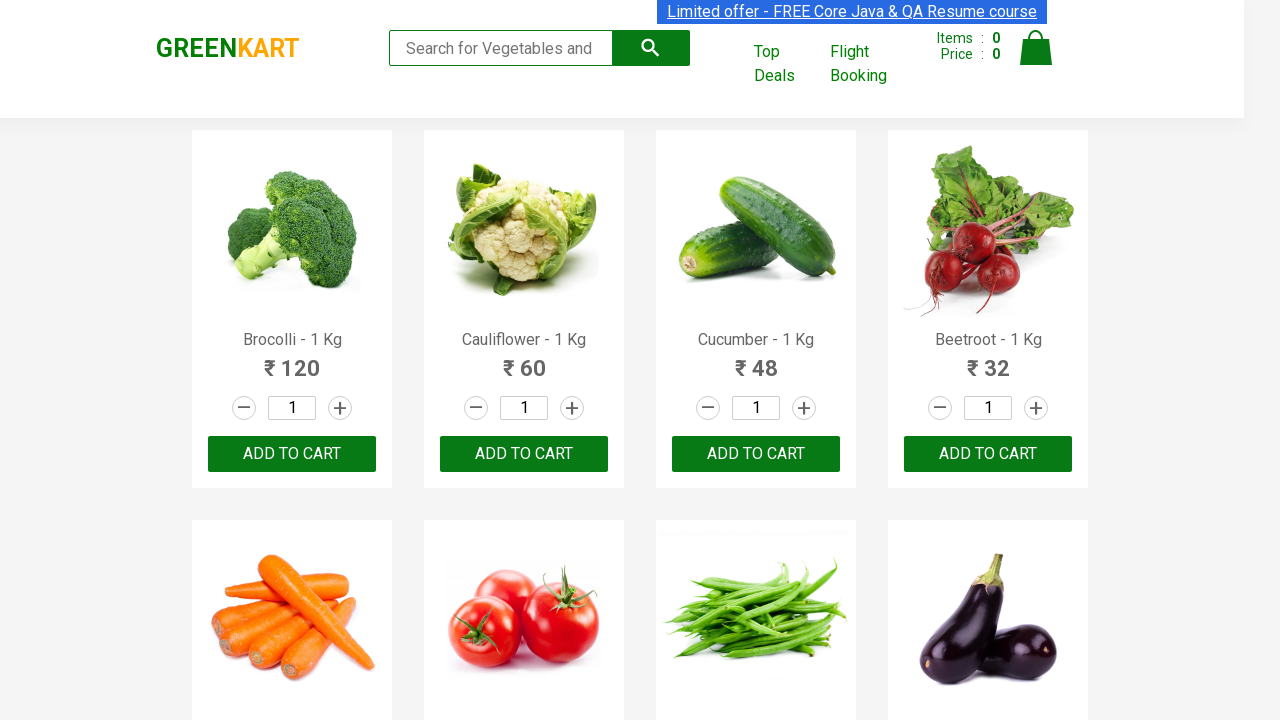

Clicked 'Add to Cart' button for Brocolli at (292, 454) on xpath=//div[@class='product-action']//button >> nth=0
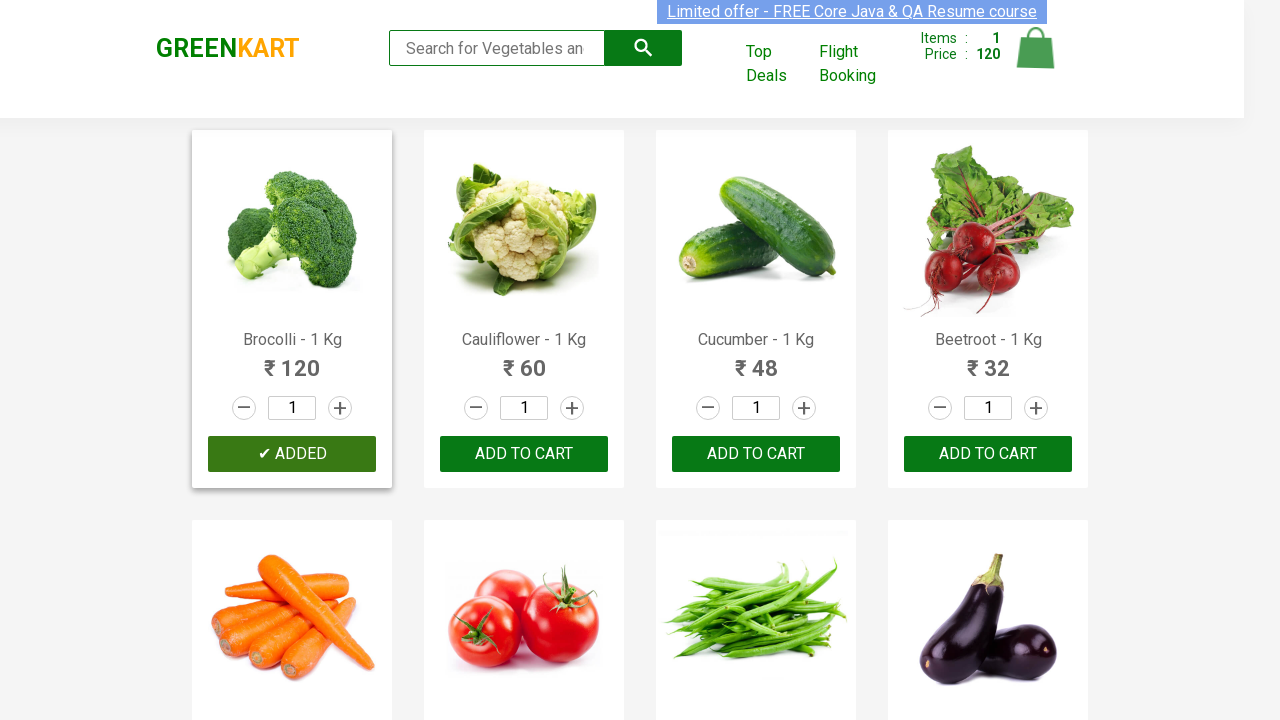

Retrieved text content from product element 1
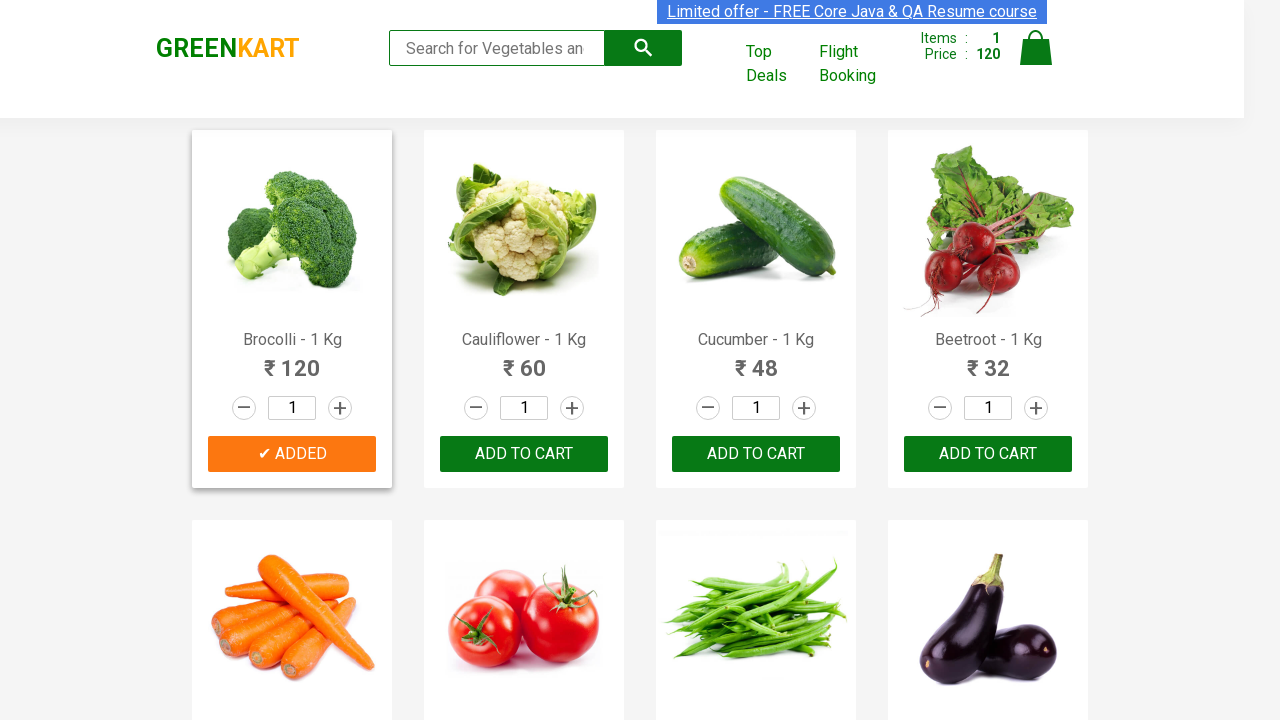

Extracted product name: Cauliflower
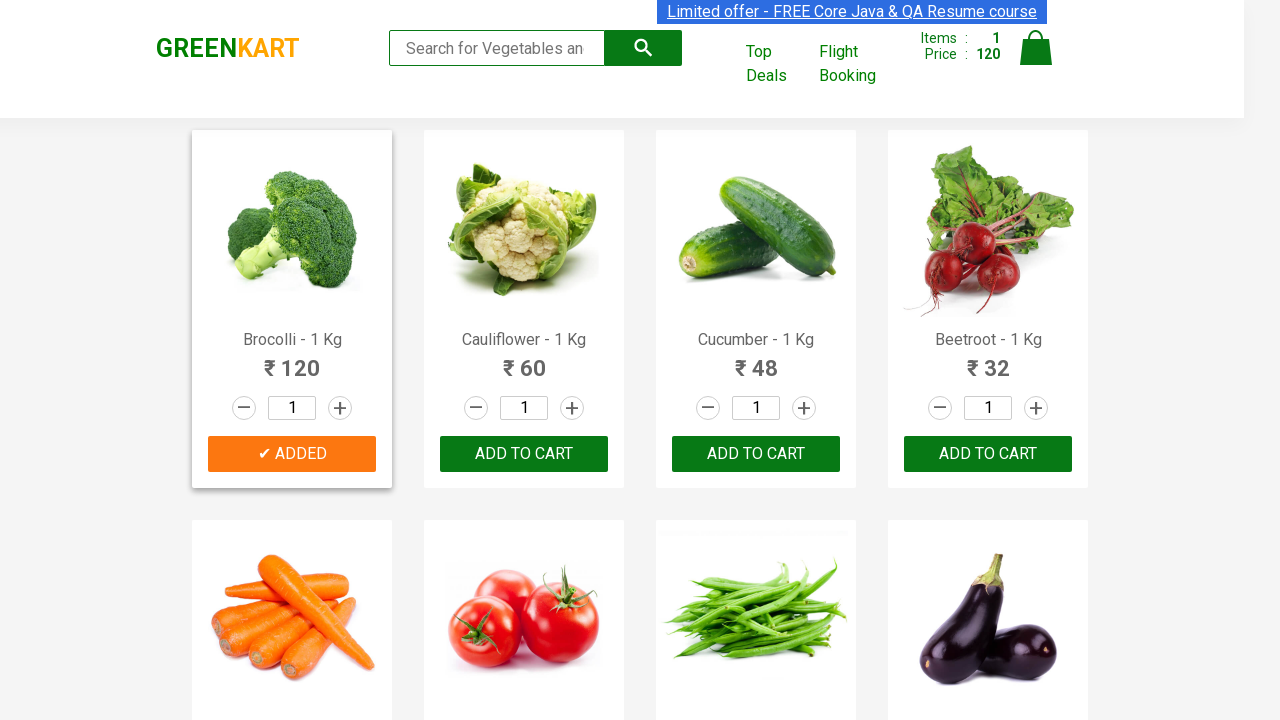

Retrieved text content from product element 2
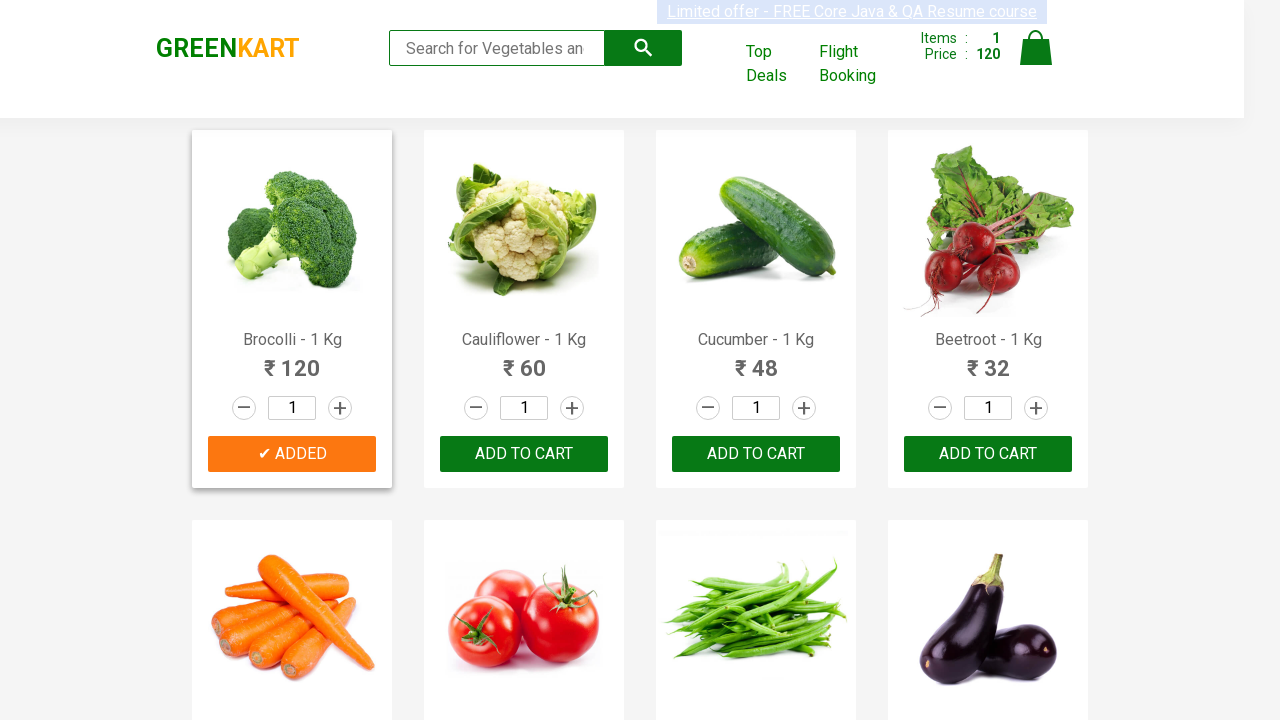

Extracted product name: Cucumber
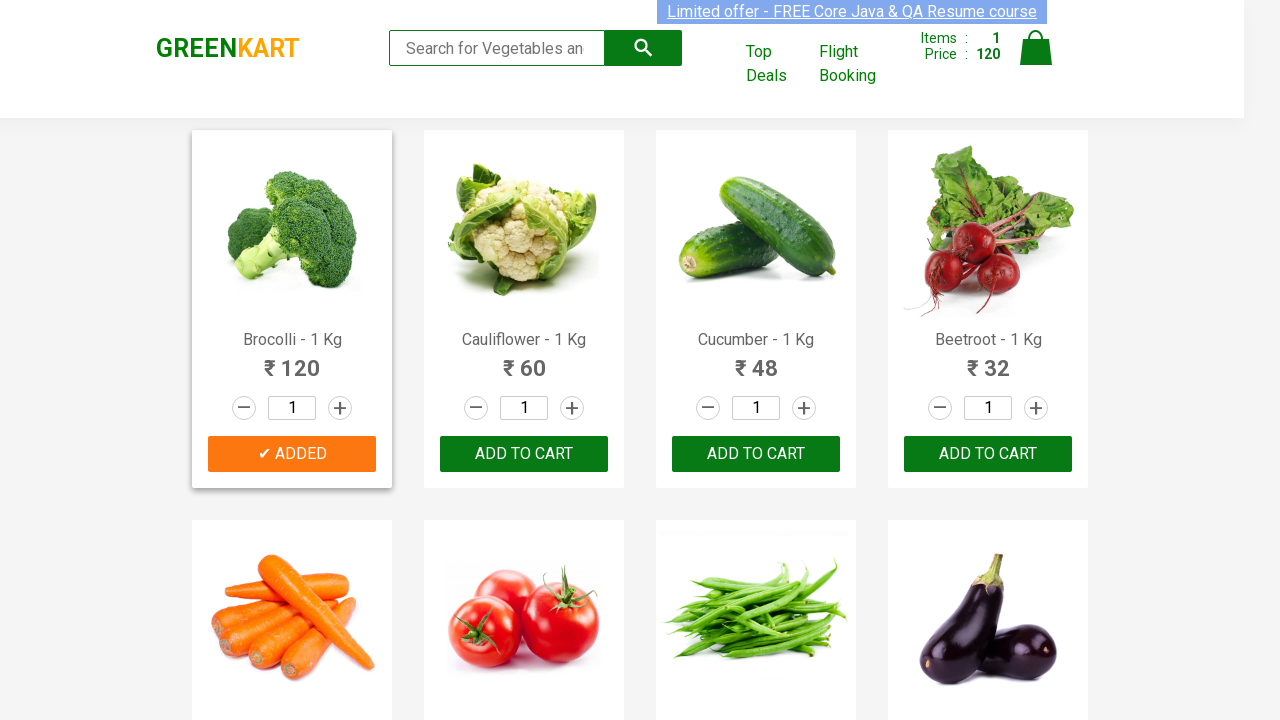

Clicked 'Add to Cart' button for Cucumber at (756, 454) on xpath=//div[@class='product-action']//button >> nth=2
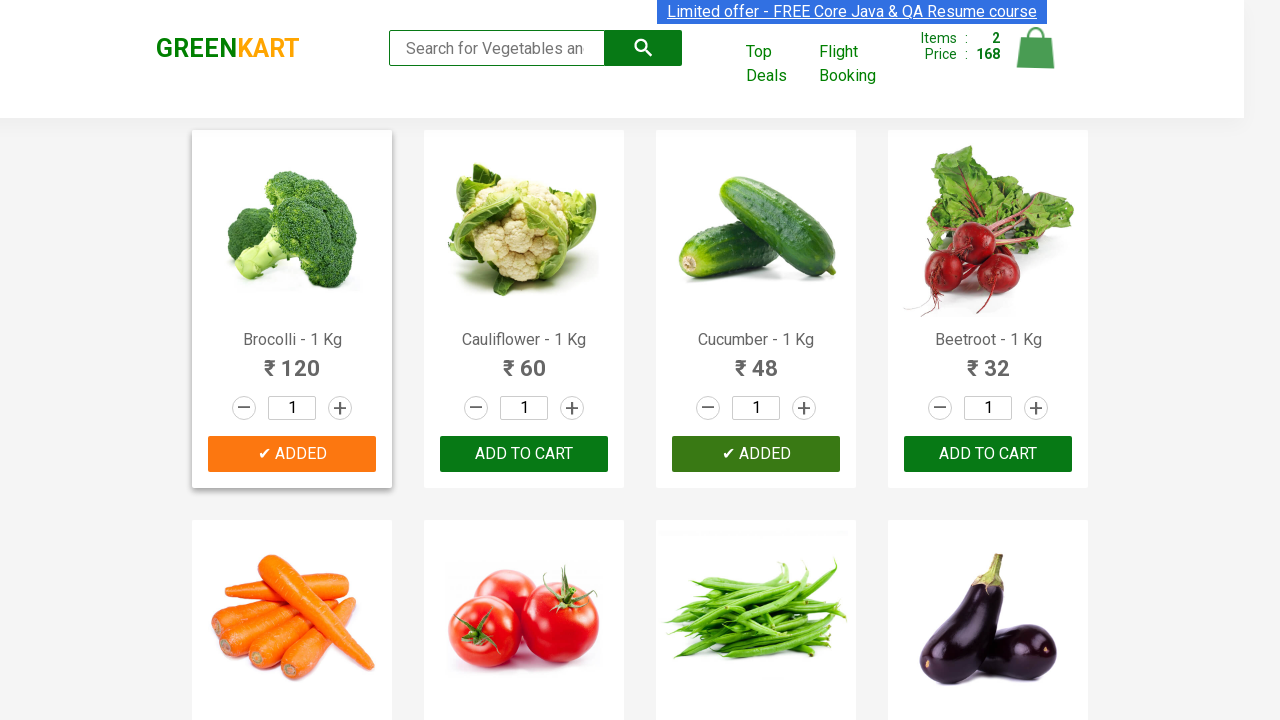

Retrieved text content from product element 3
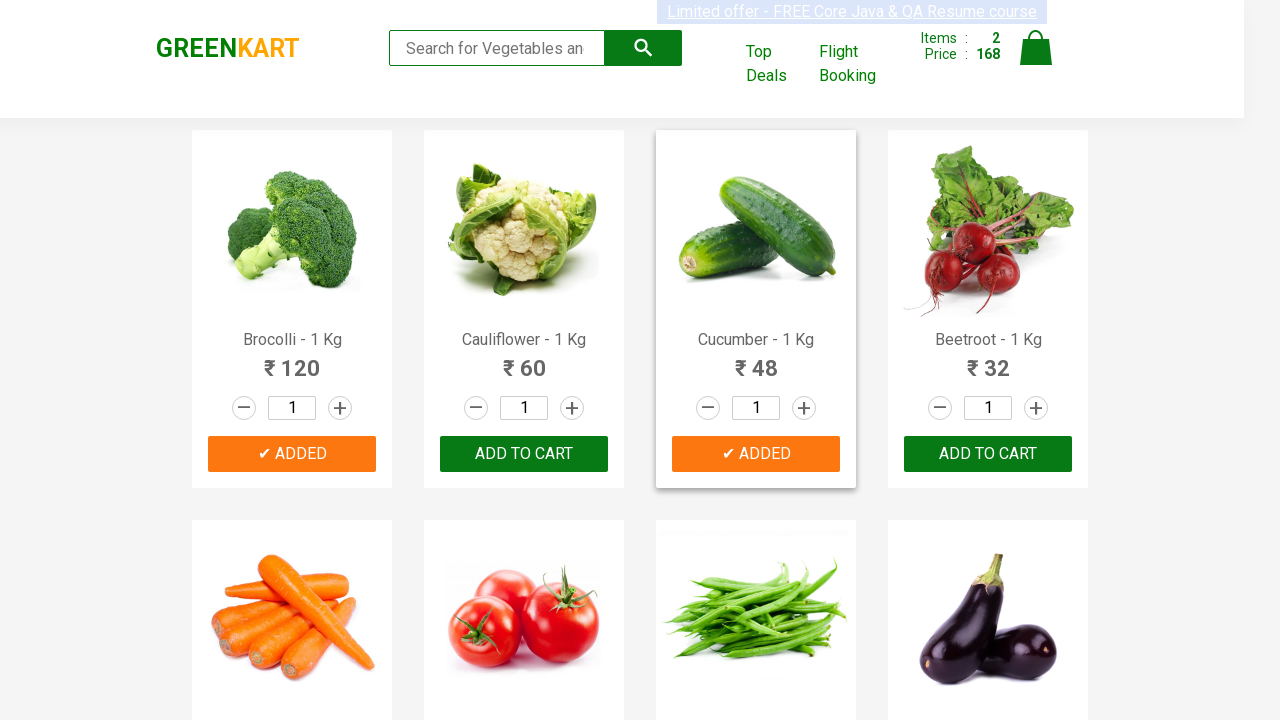

Extracted product name: Beetroot
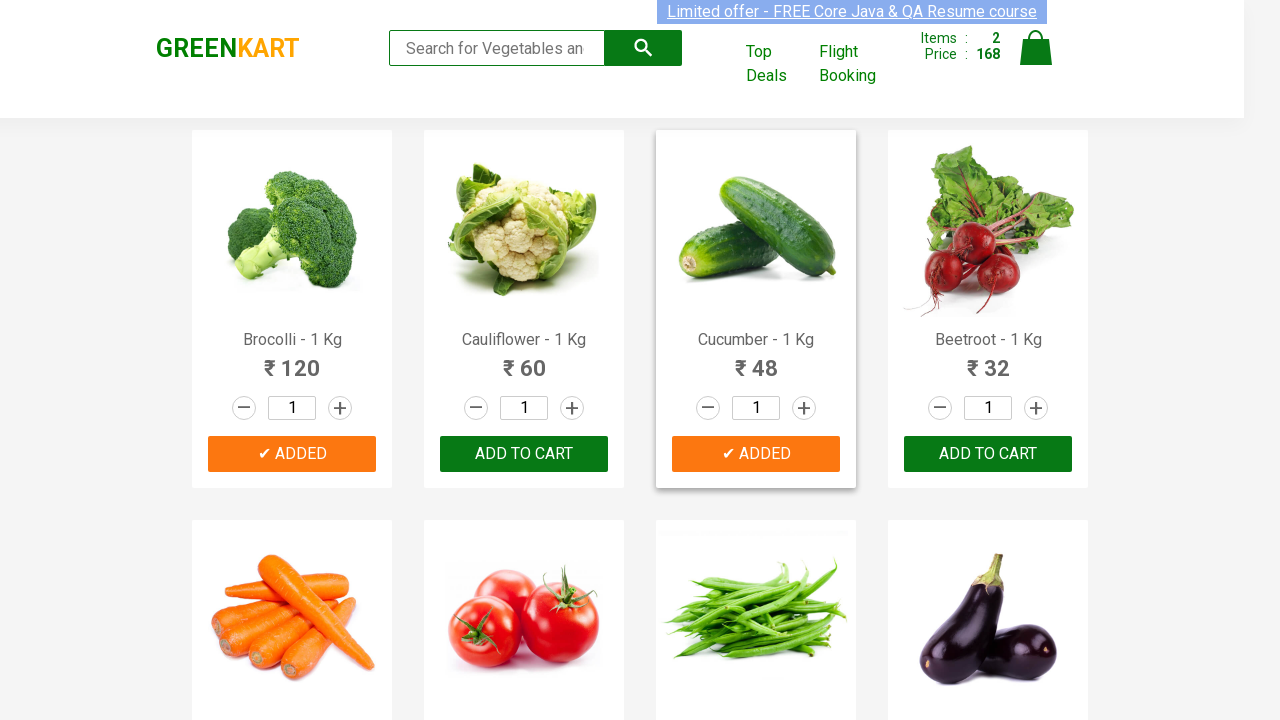

Retrieved text content from product element 4
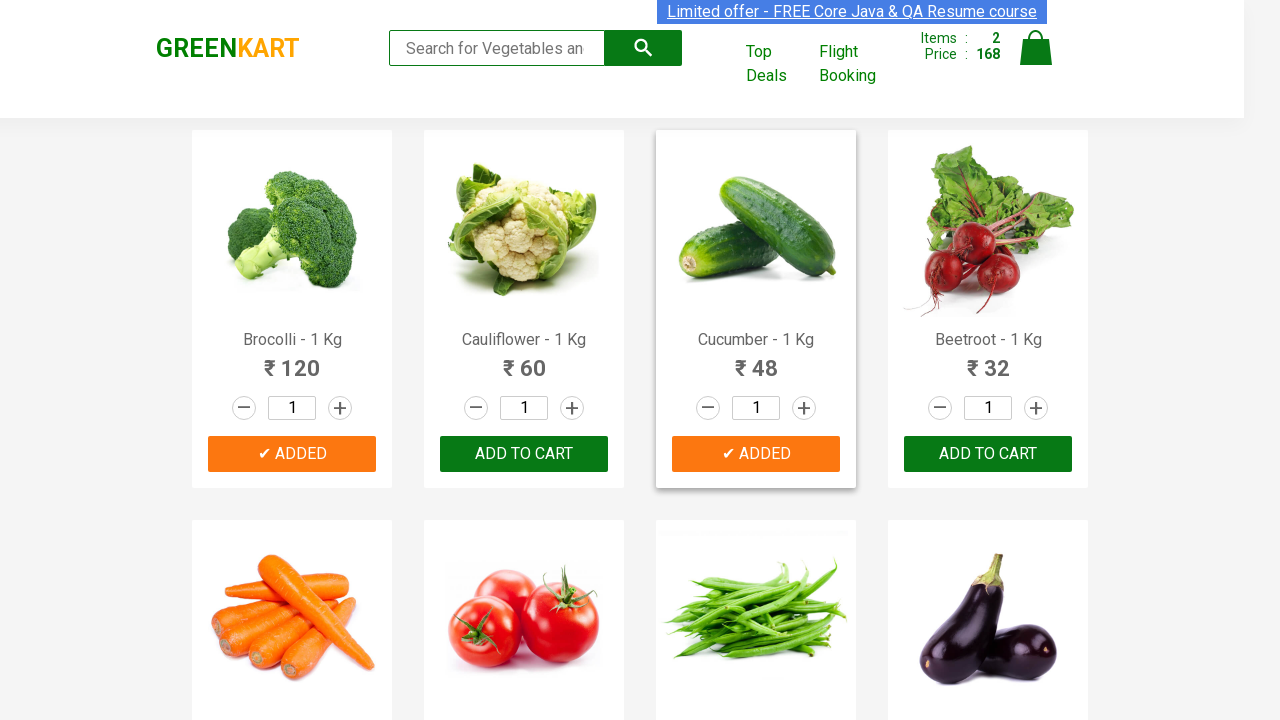

Extracted product name: Carrot
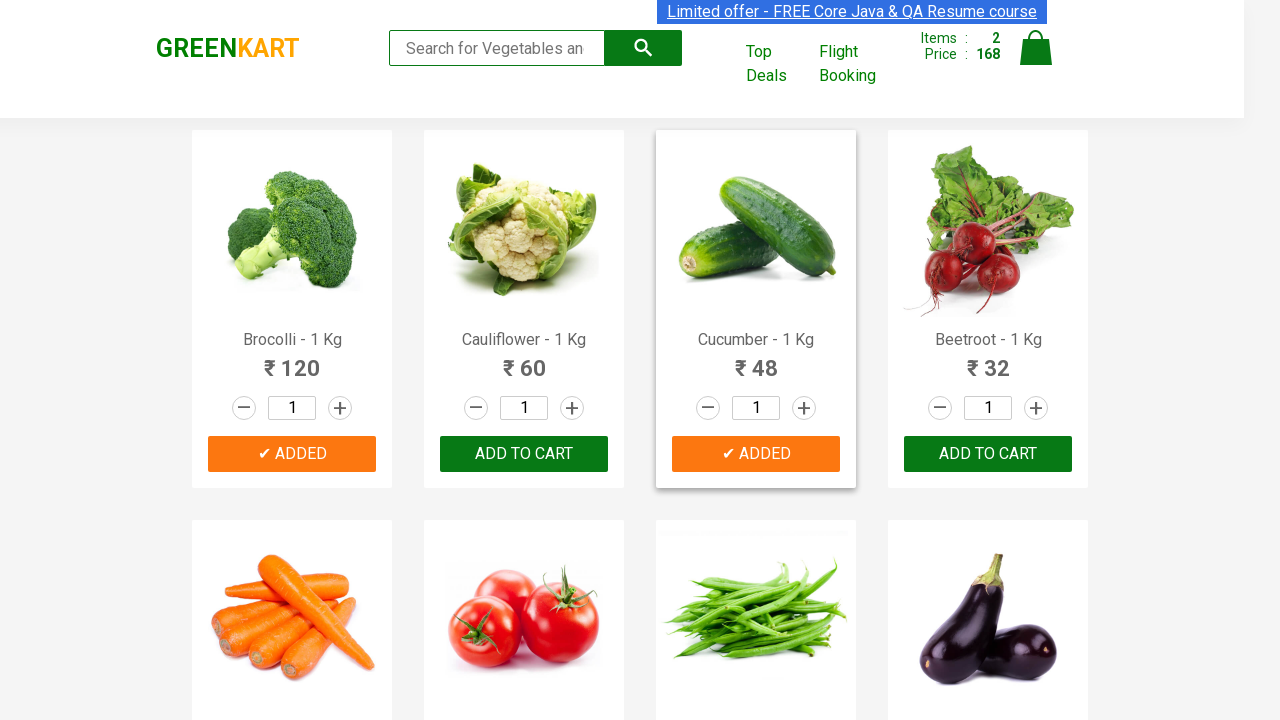

Retrieved text content from product element 5
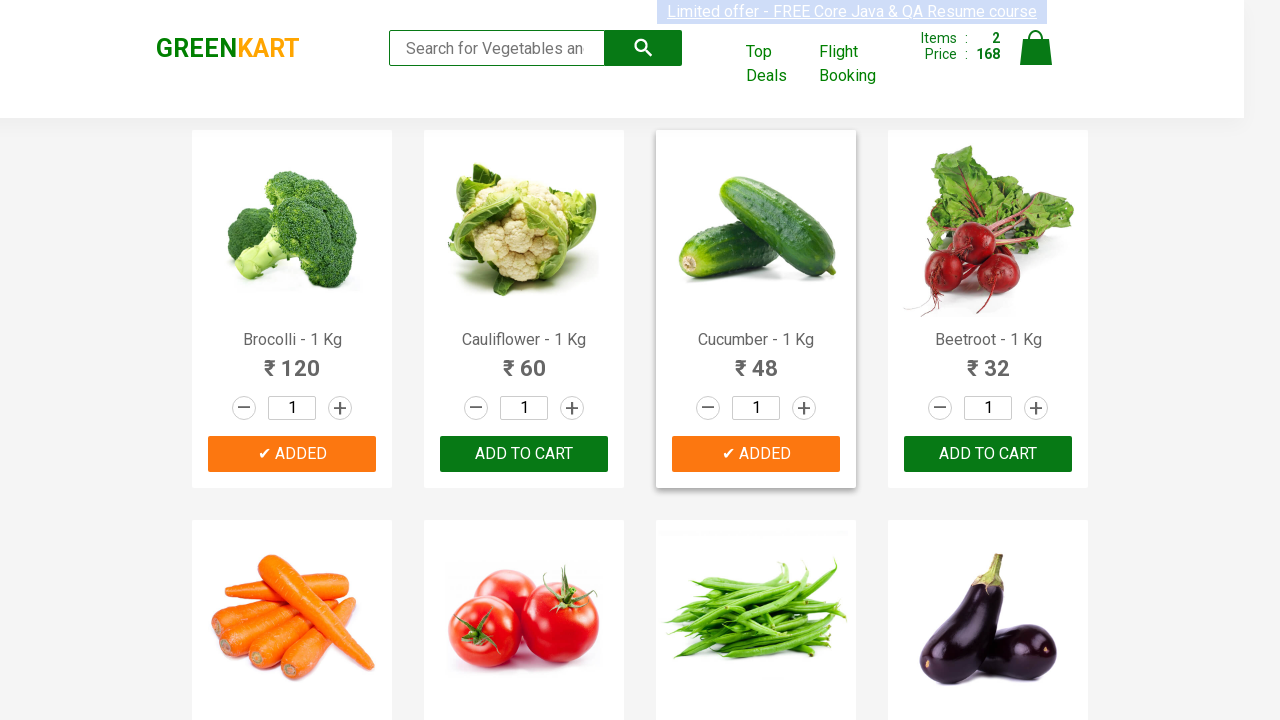

Extracted product name: Tomato
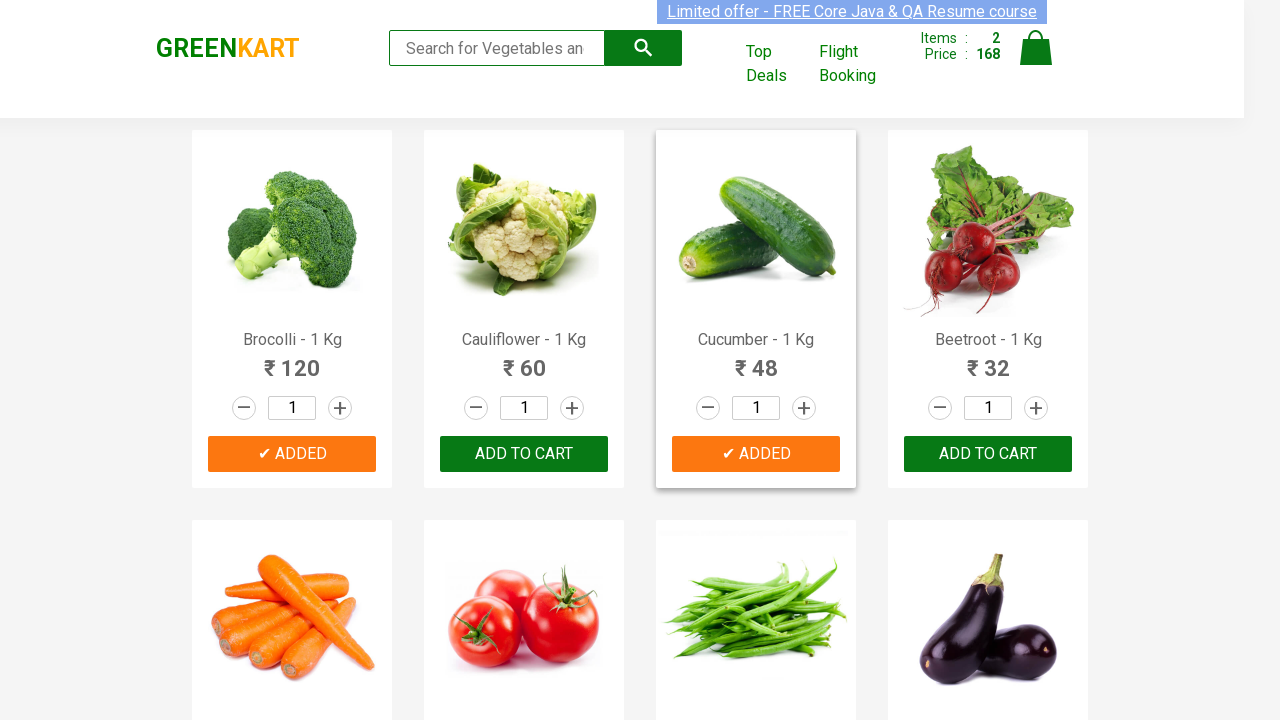

Retrieved text content from product element 6
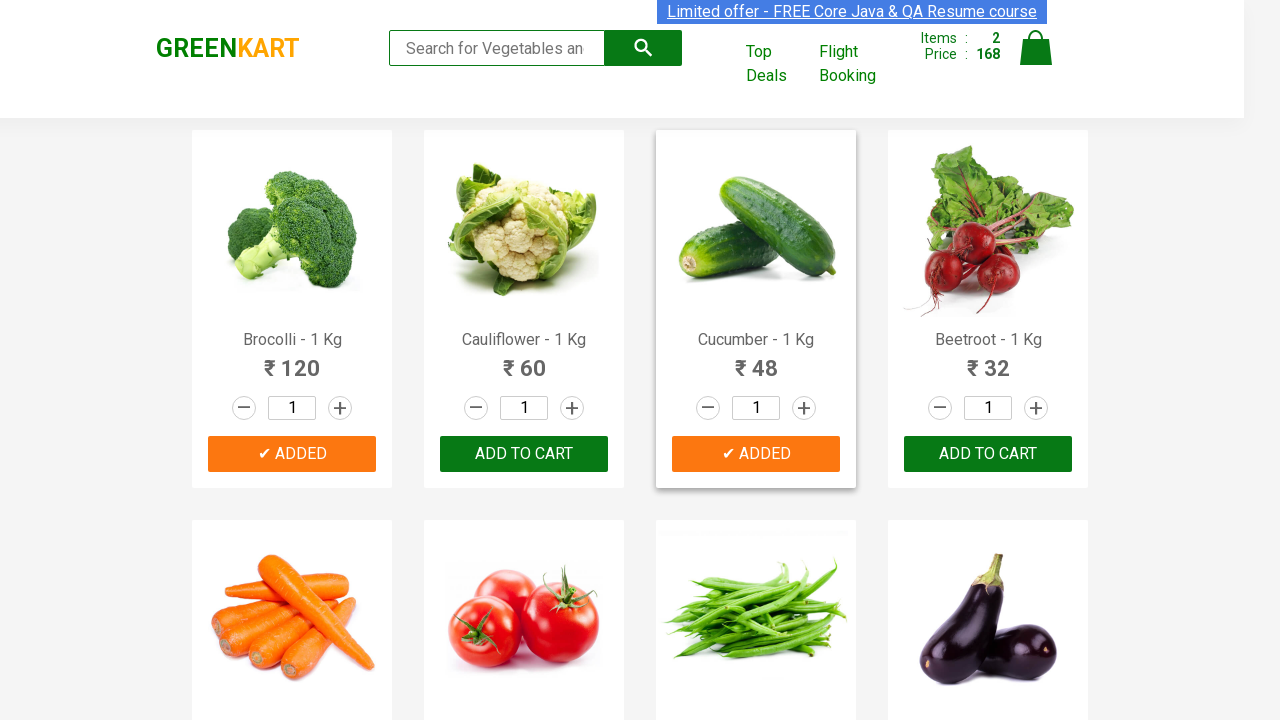

Extracted product name: Beans
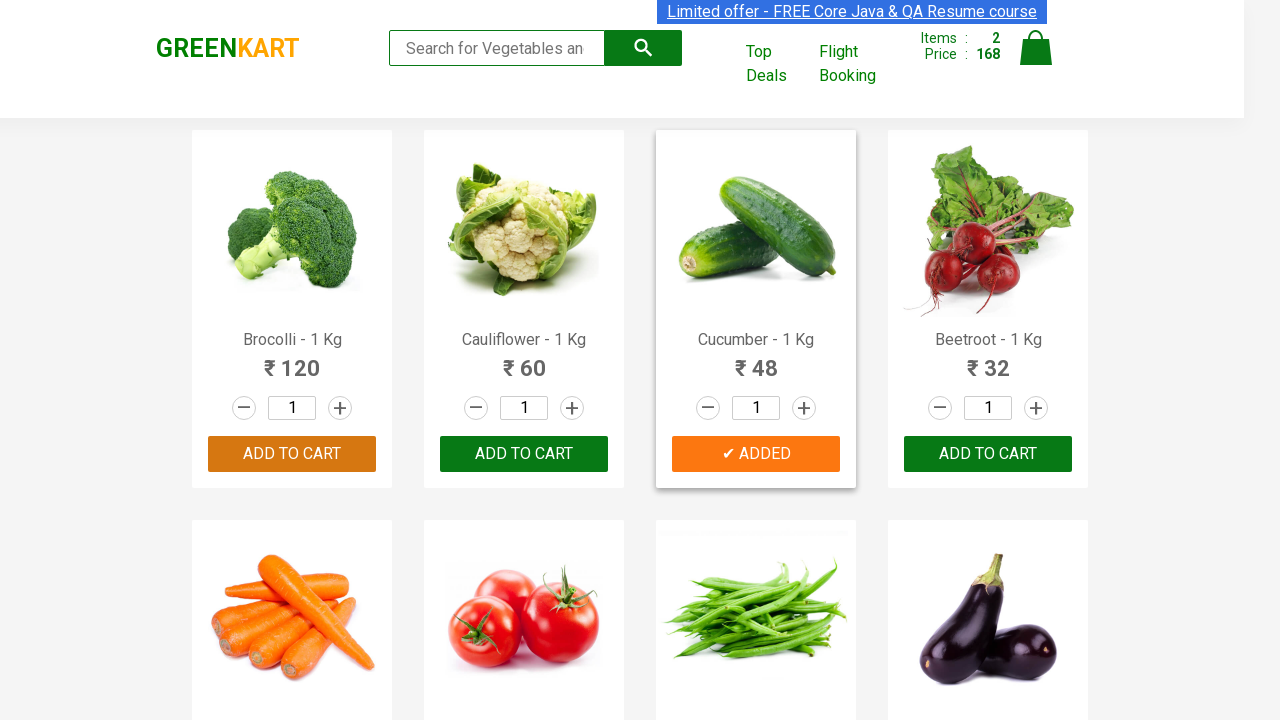

Retrieved text content from product element 7
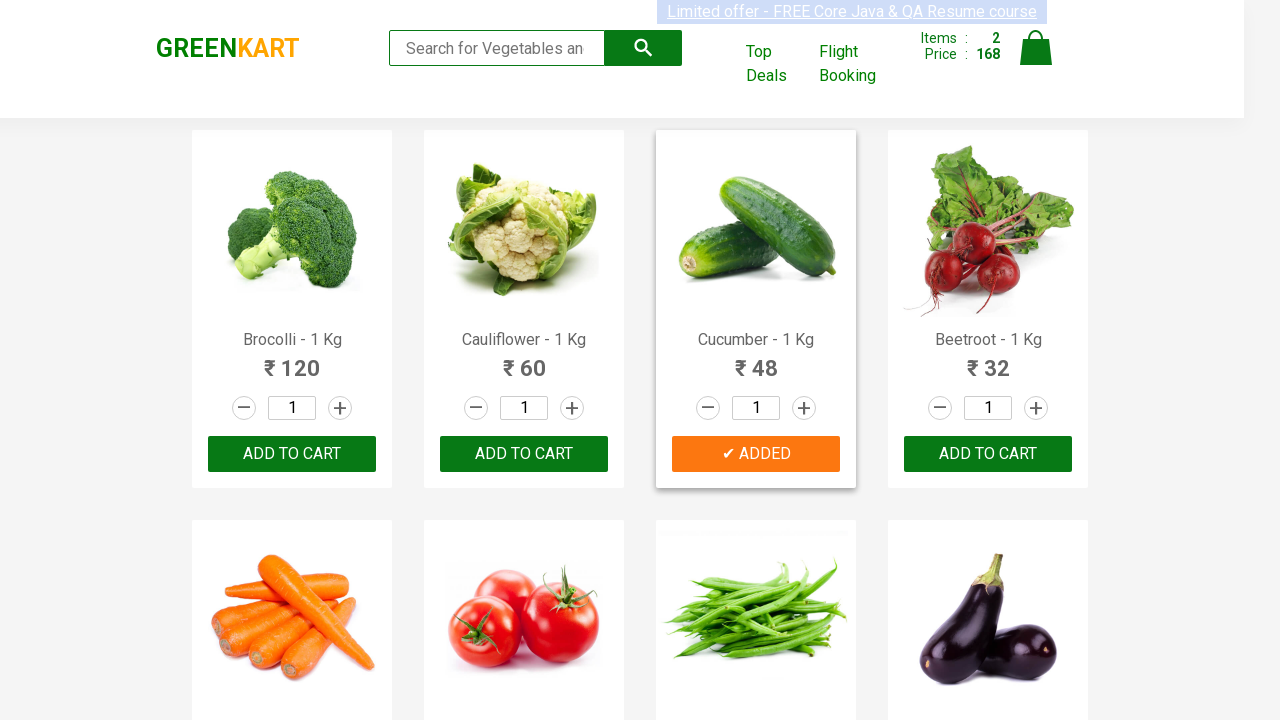

Extracted product name: Brinjal
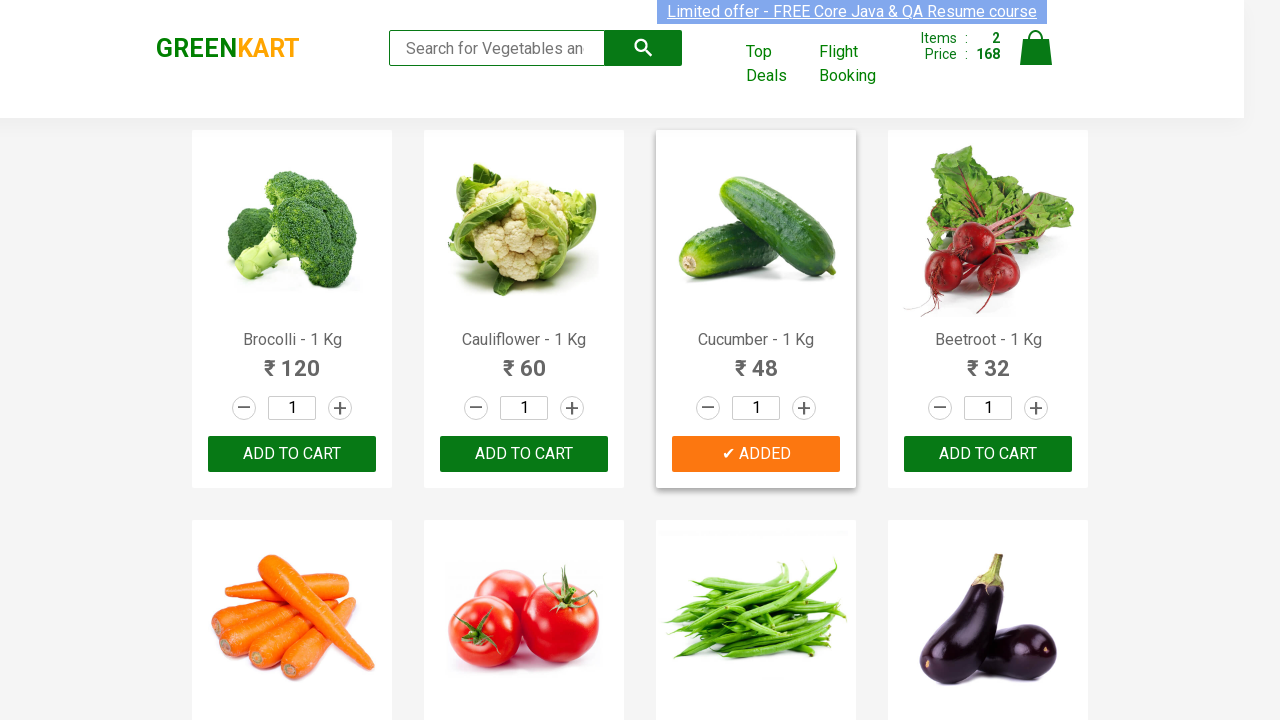

Retrieved text content from product element 8
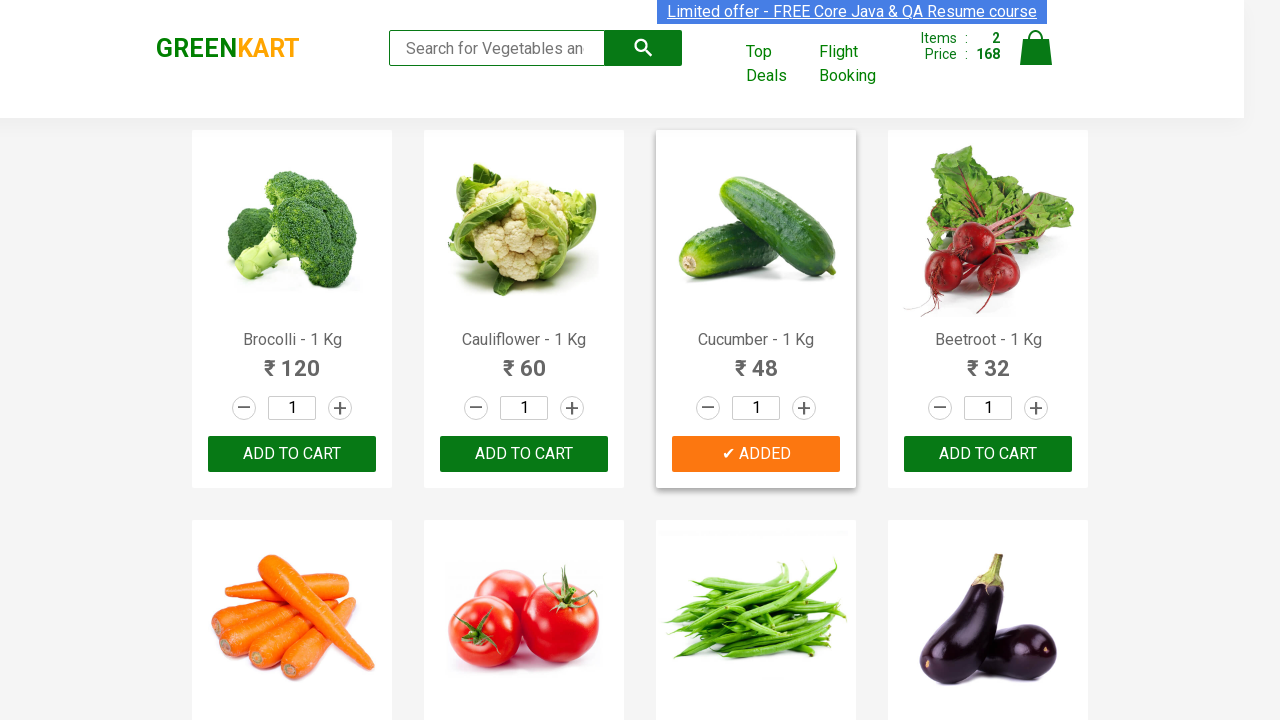

Extracted product name: Capsicum
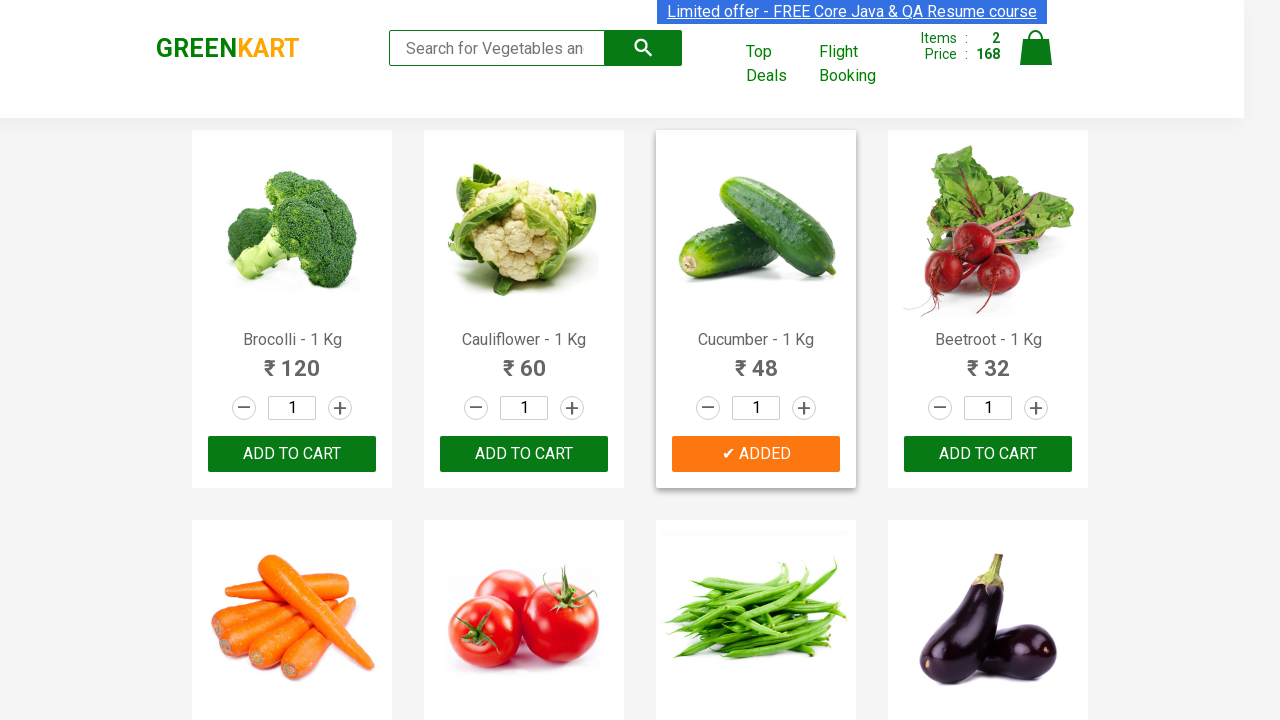

Retrieved text content from product element 9
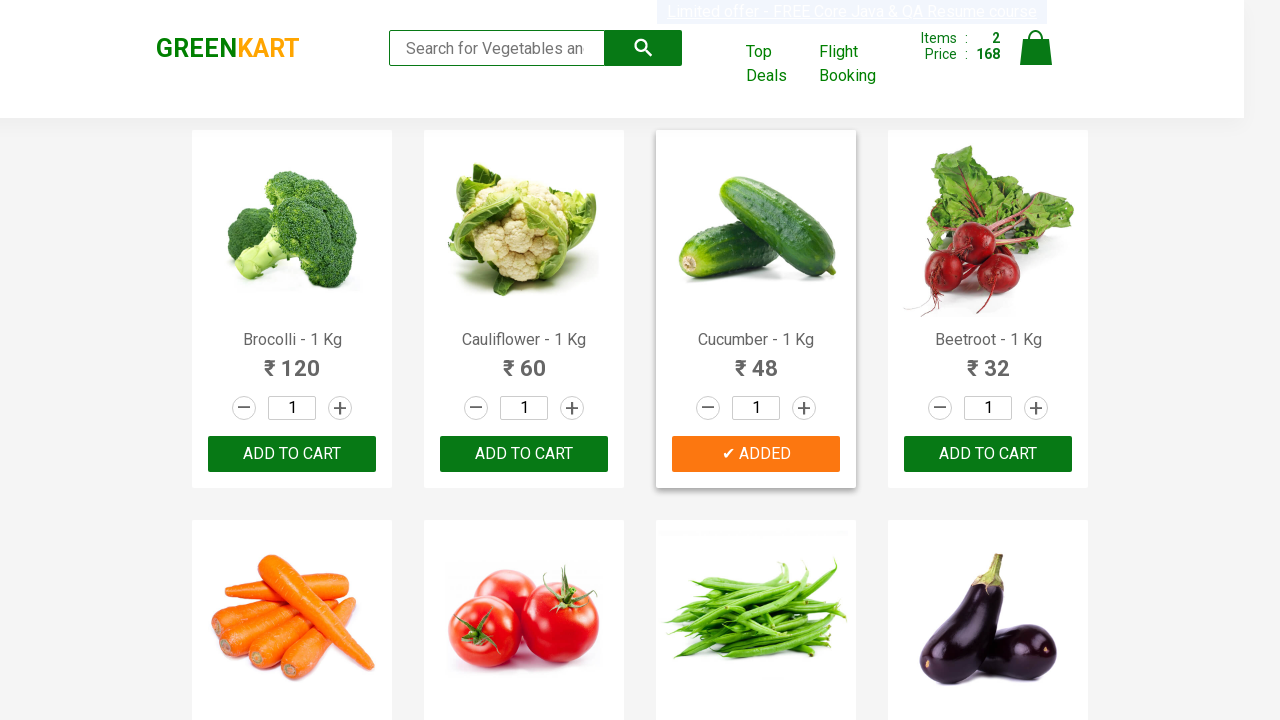

Extracted product name: Mushroom
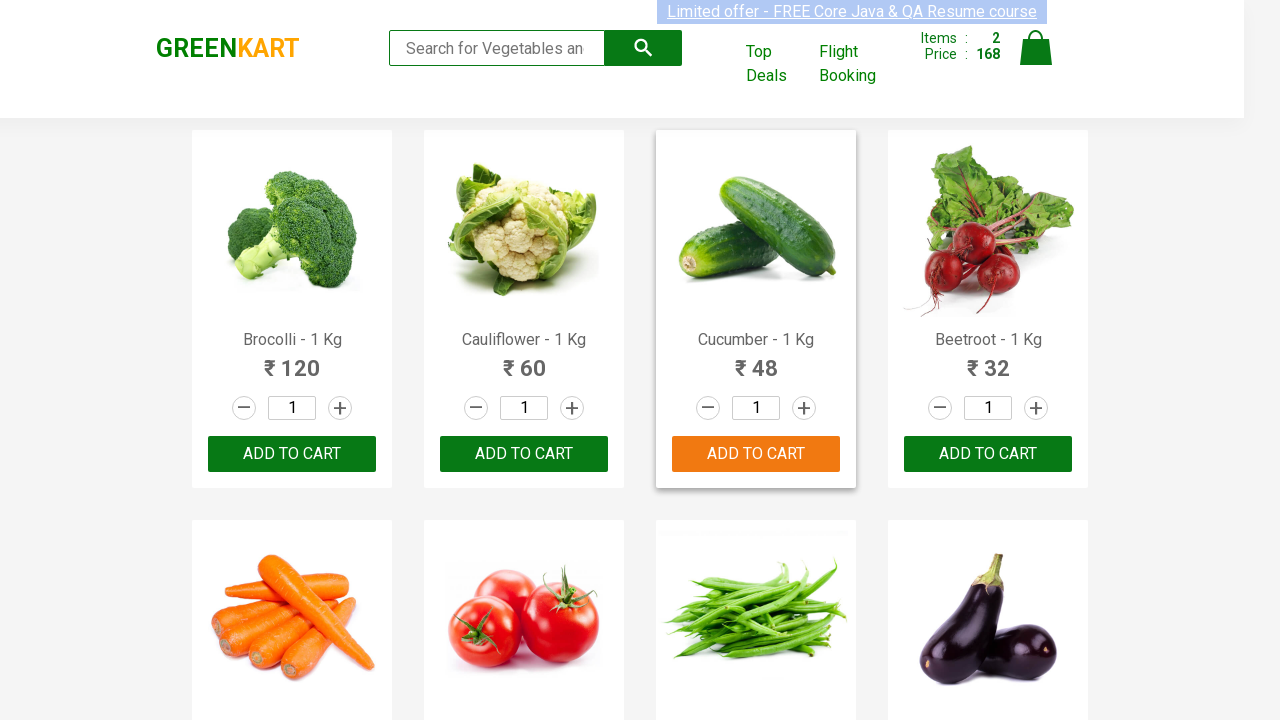

Retrieved text content from product element 10
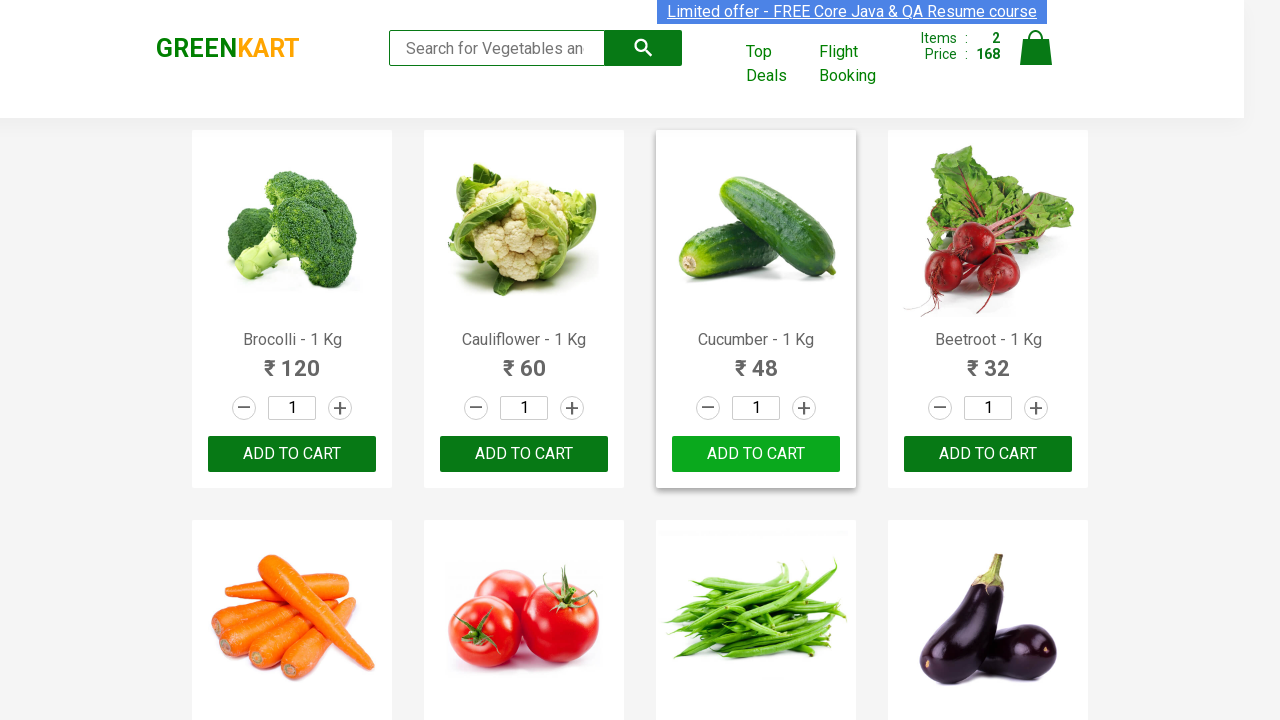

Extracted product name: Potato
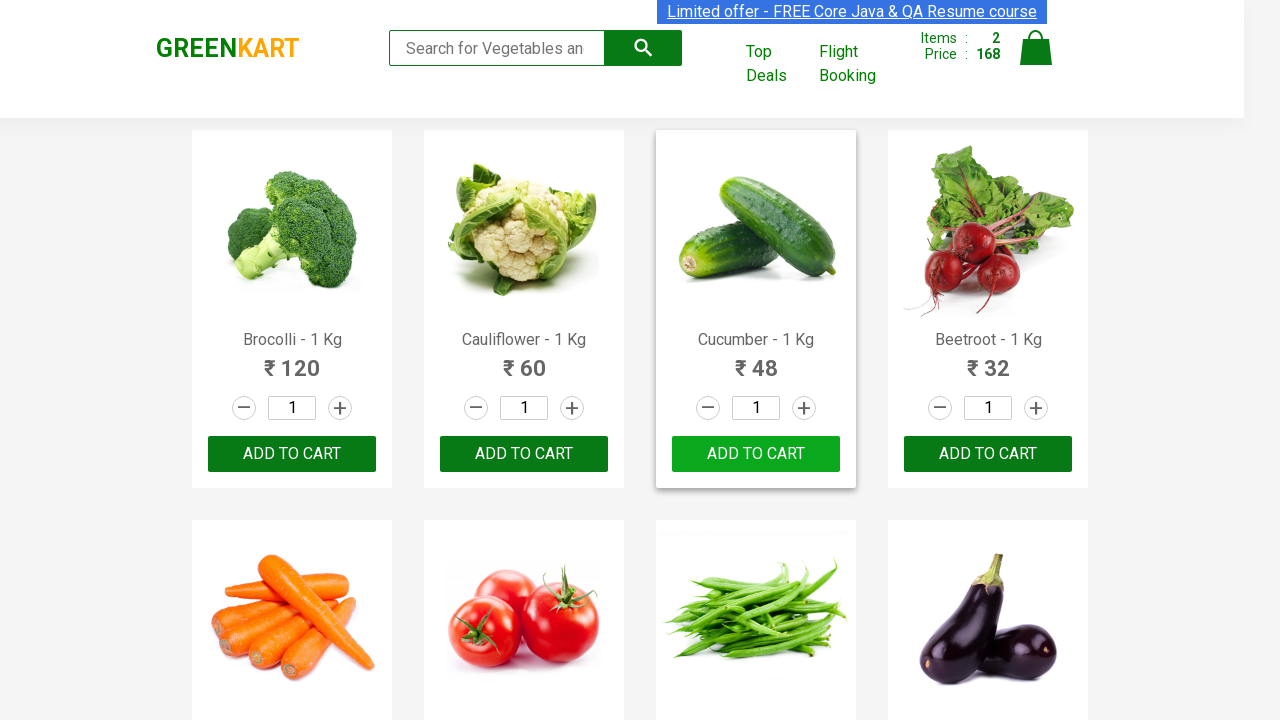

Retrieved text content from product element 11
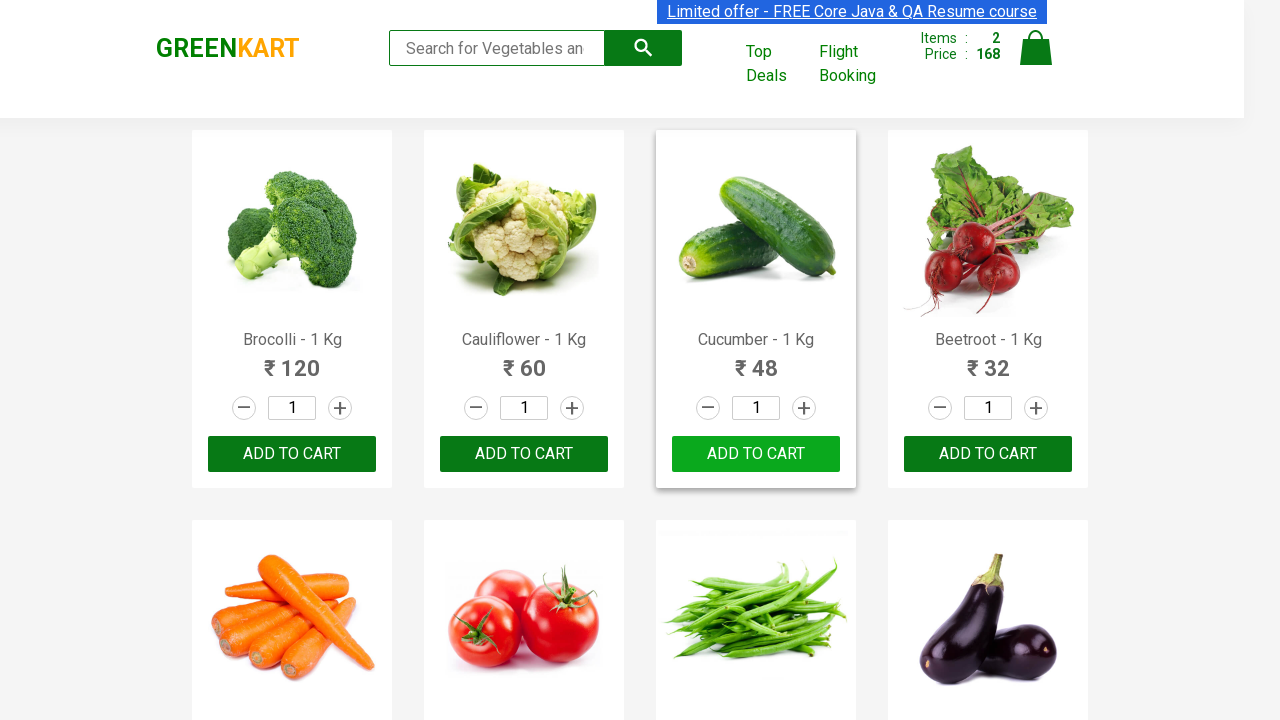

Extracted product name: Pumpkin
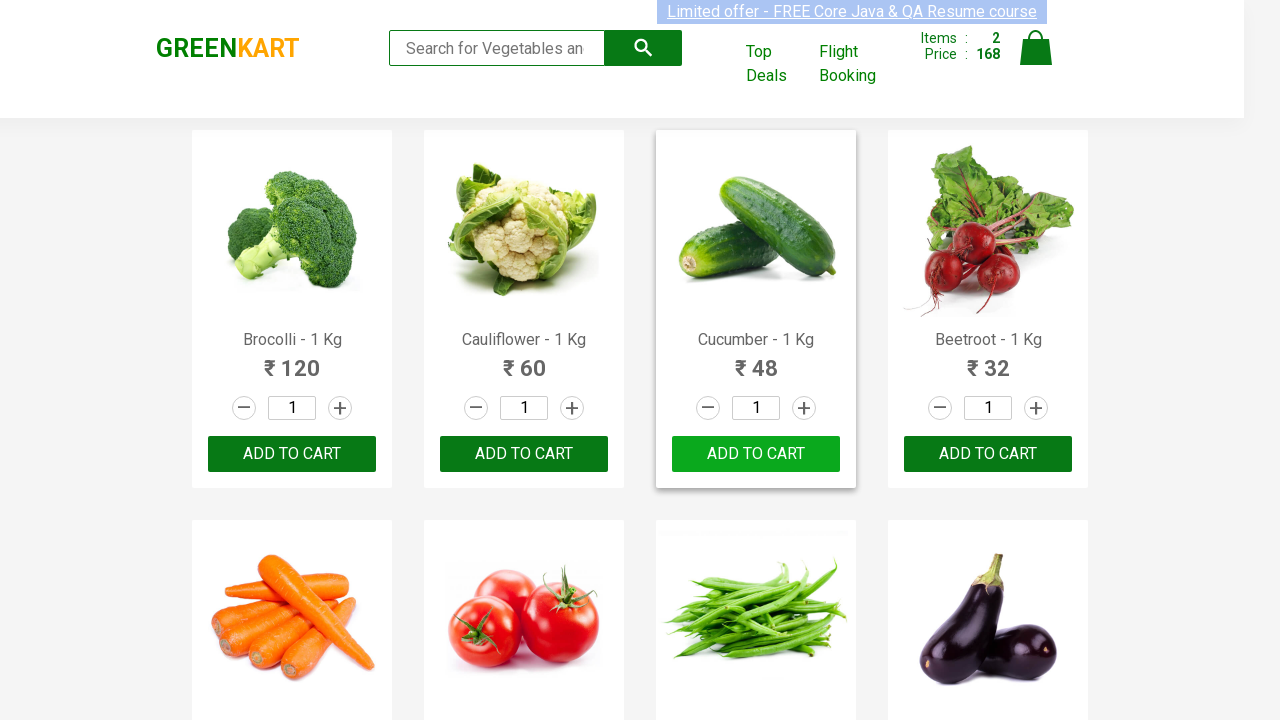

Retrieved text content from product element 12
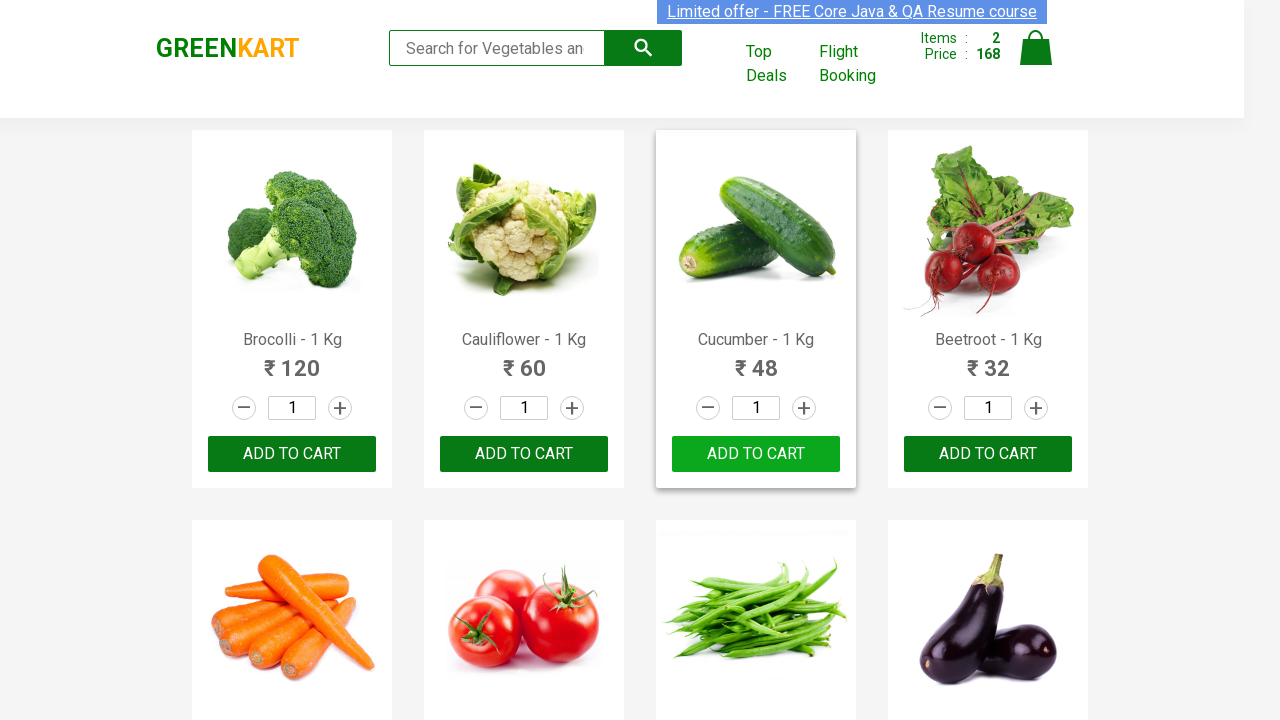

Extracted product name: Corn
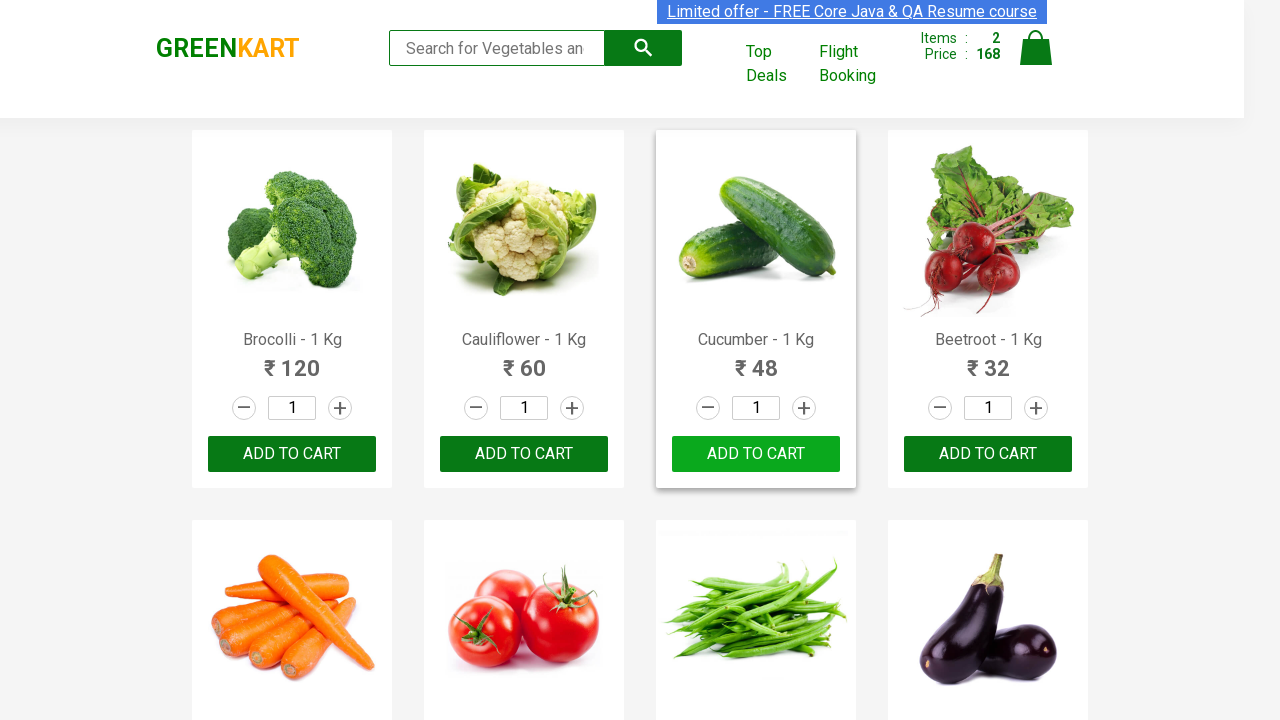

Retrieved text content from product element 13
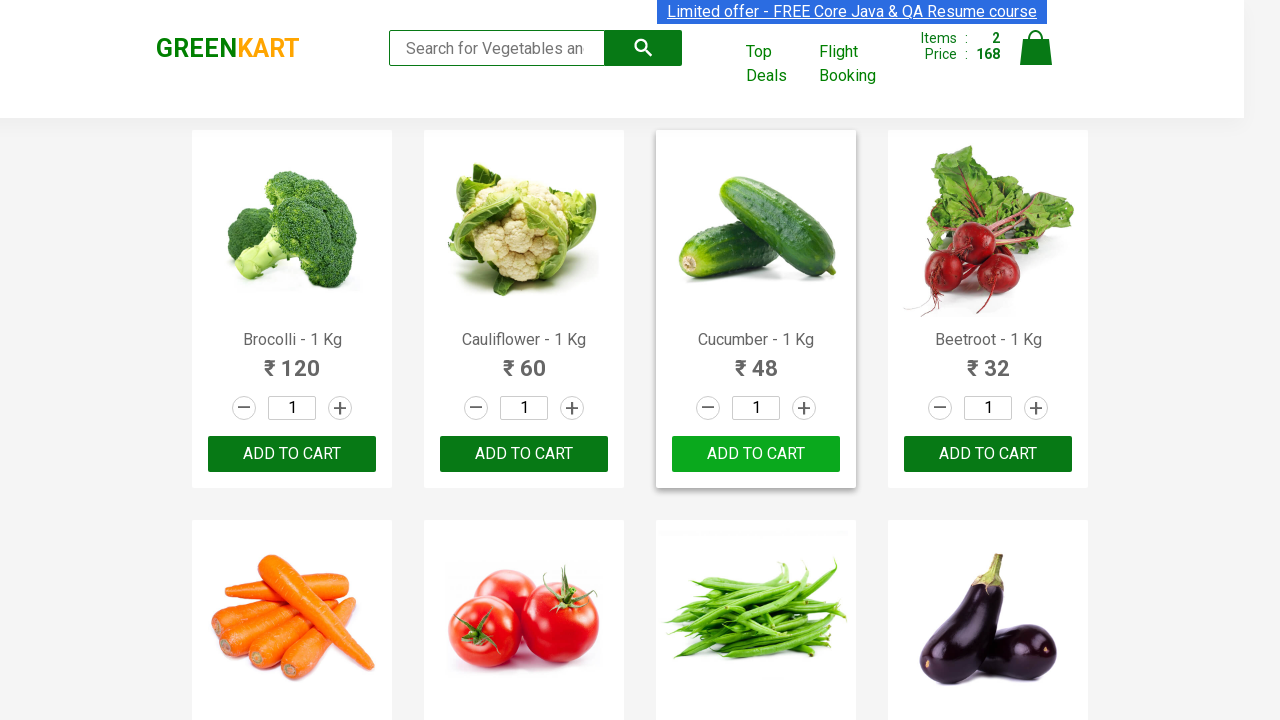

Extracted product name: Onion
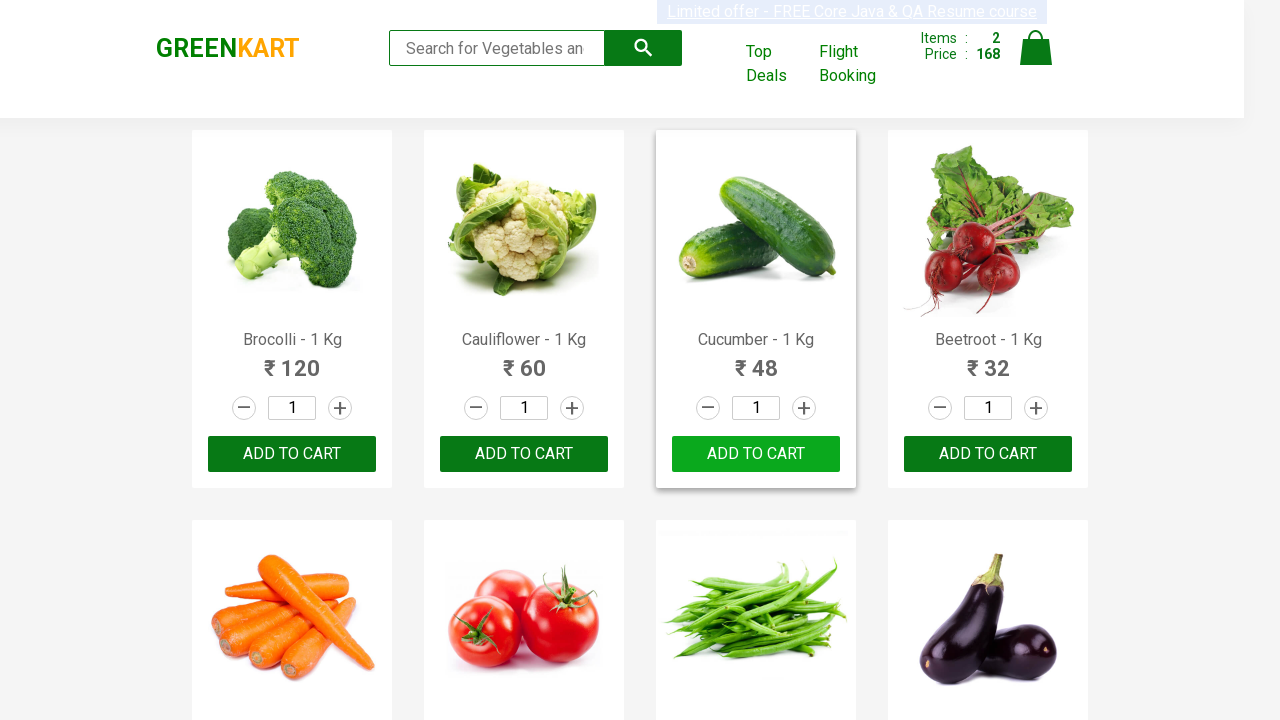

Retrieved text content from product element 14
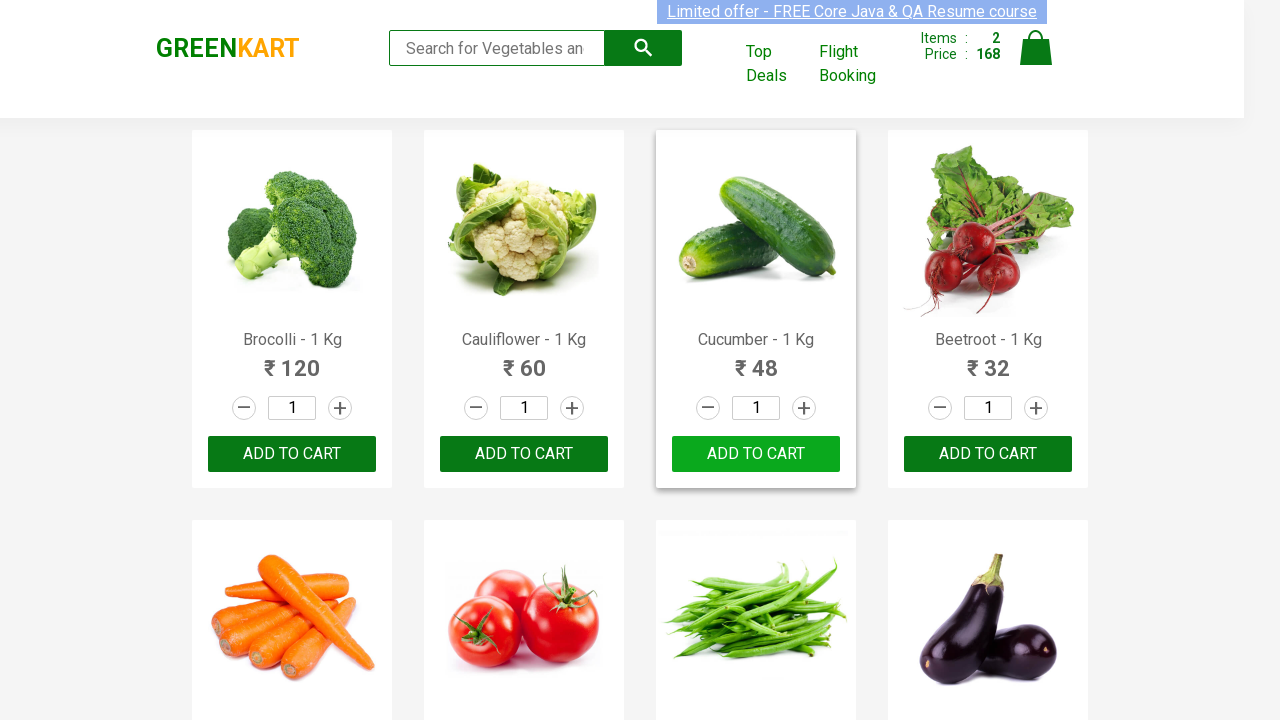

Extracted product name: Apple
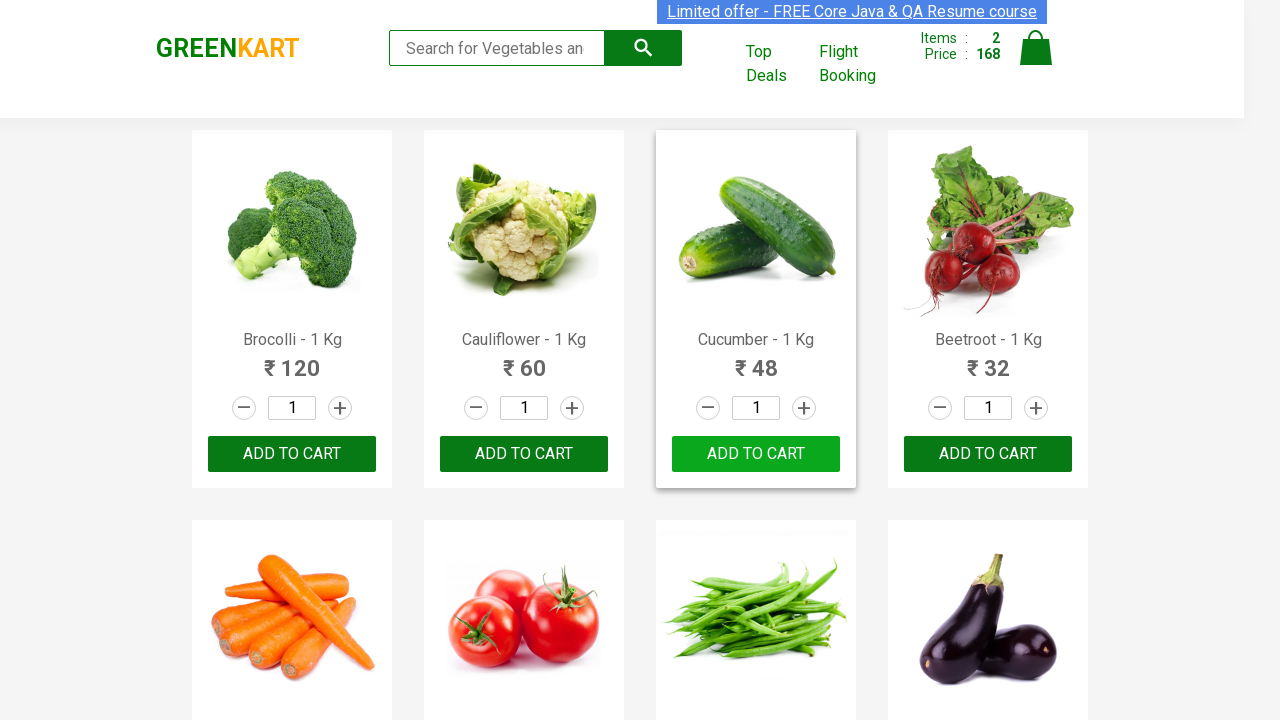

Retrieved text content from product element 15
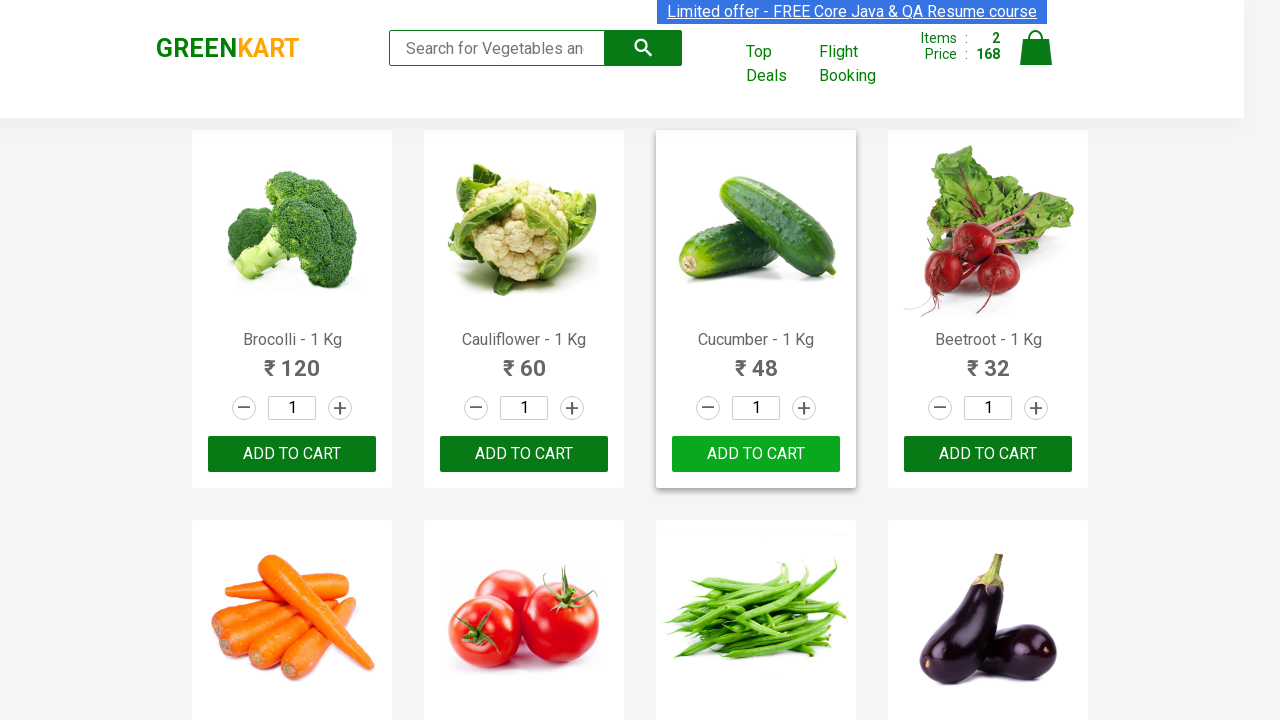

Extracted product name: Banana
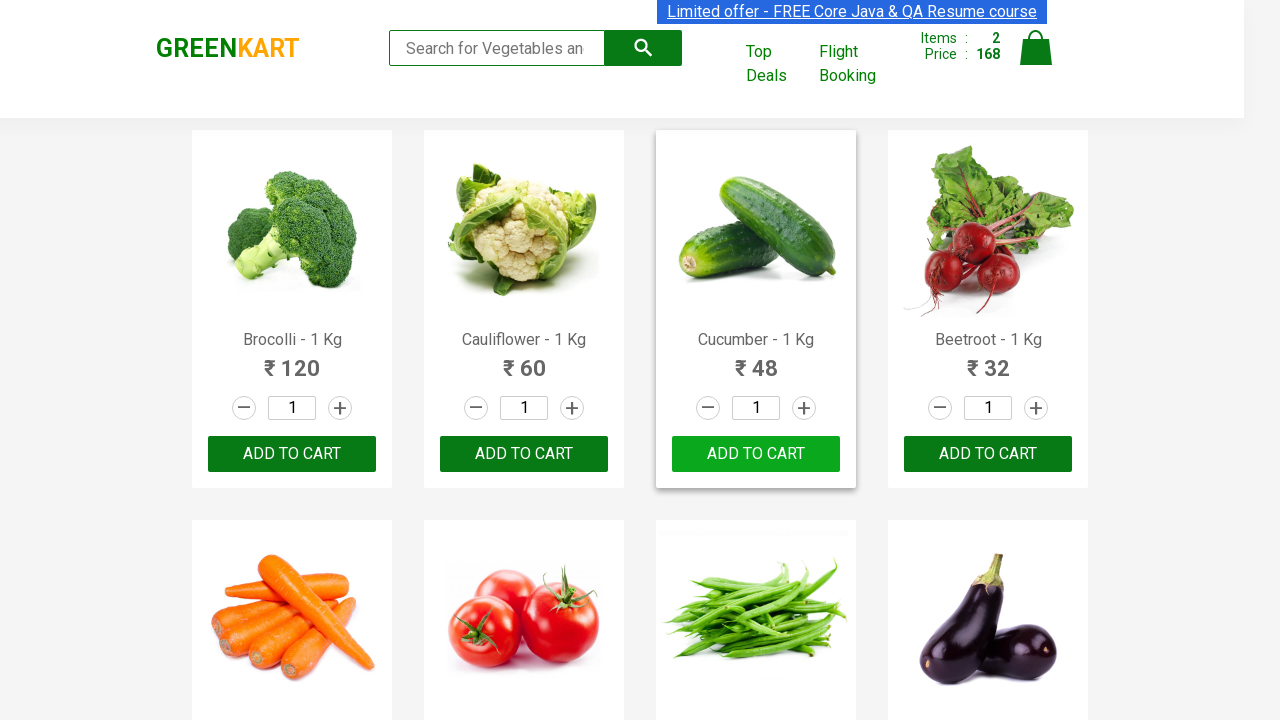

Retrieved text content from product element 16
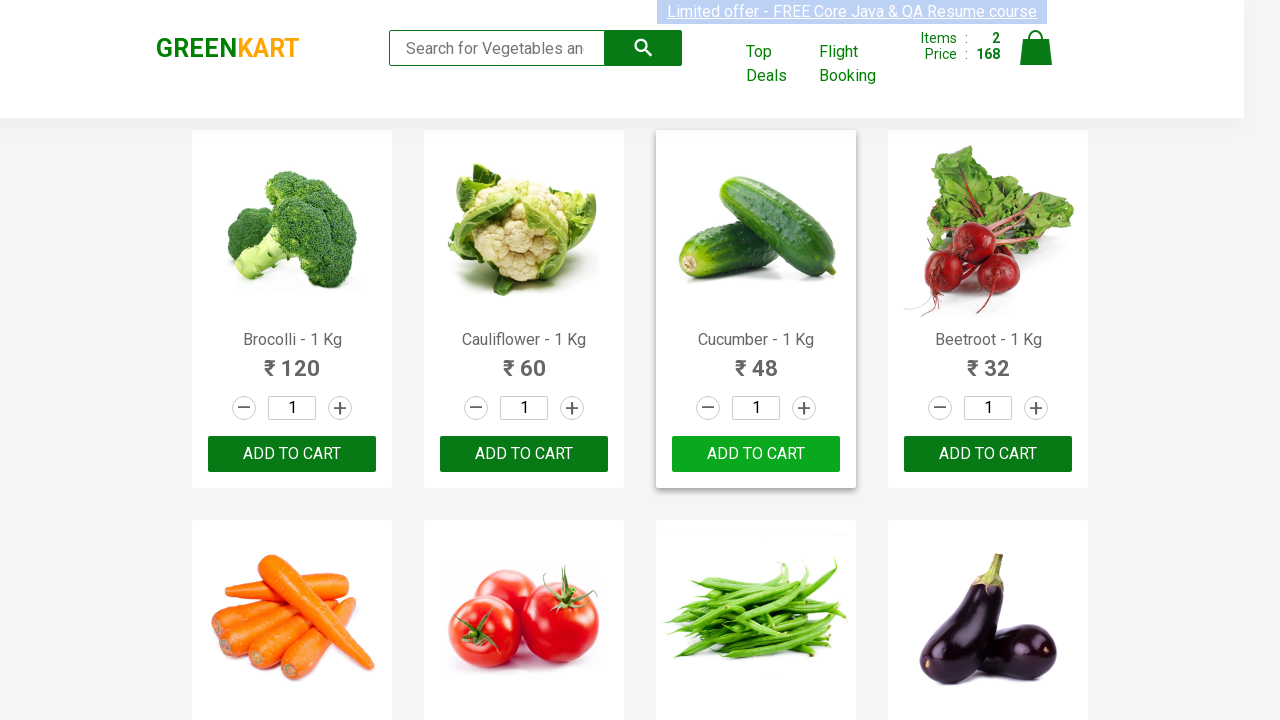

Extracted product name: Grapes
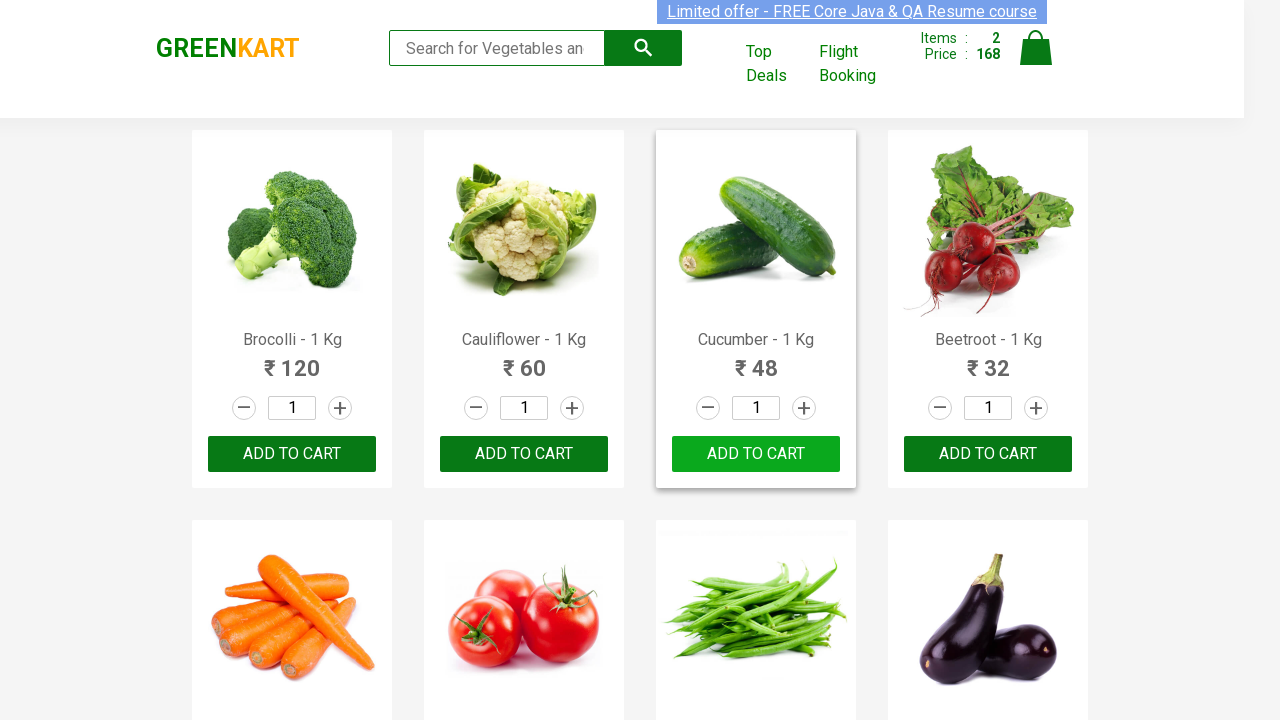

Retrieved text content from product element 17
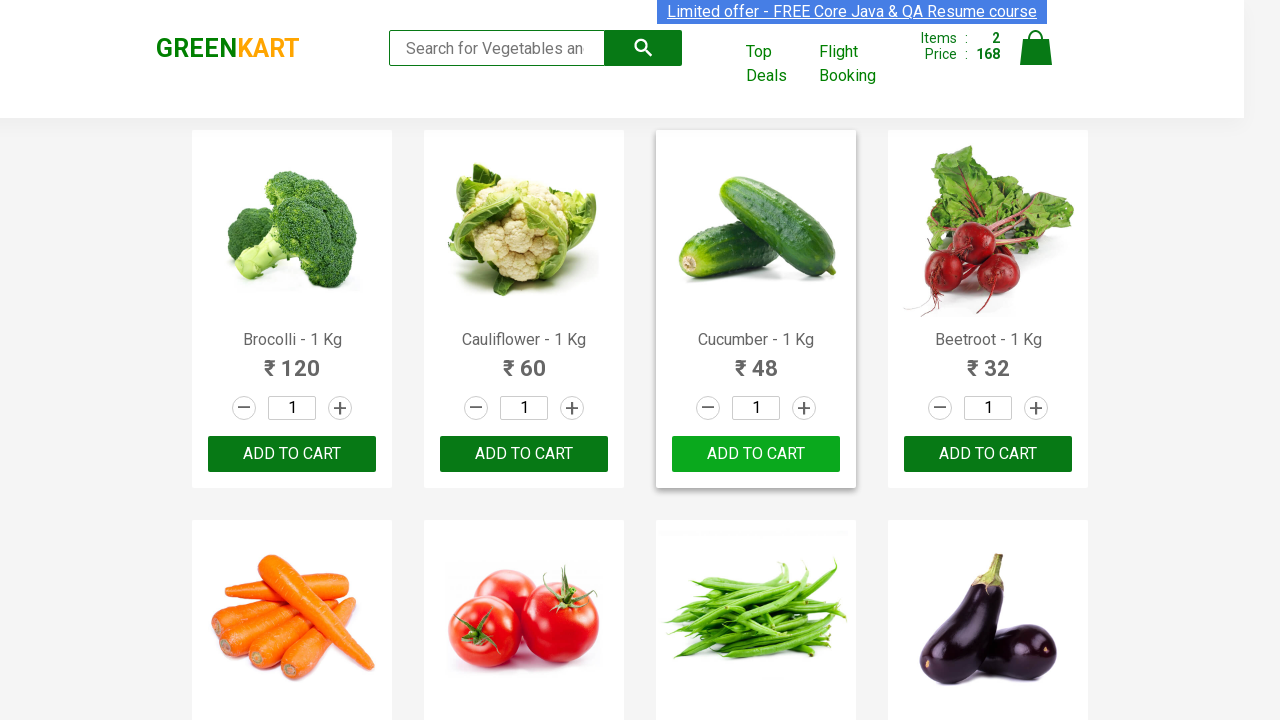

Extracted product name: Mango
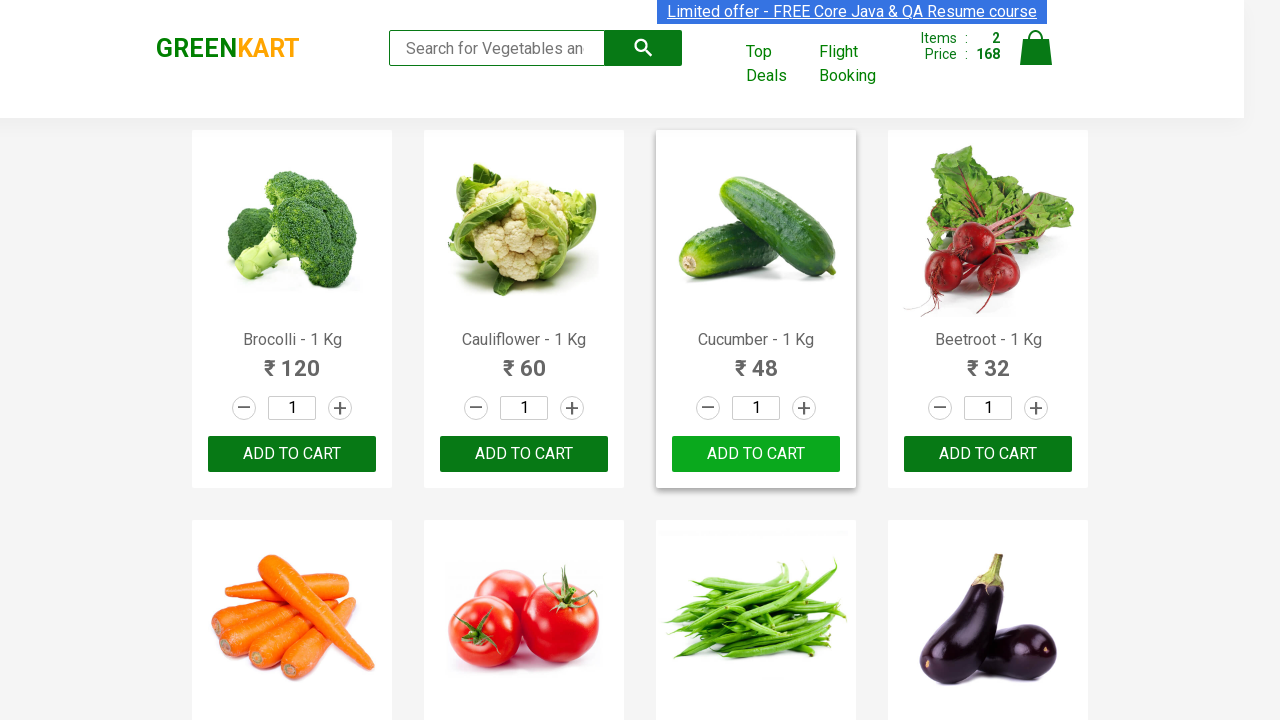

Retrieved text content from product element 18
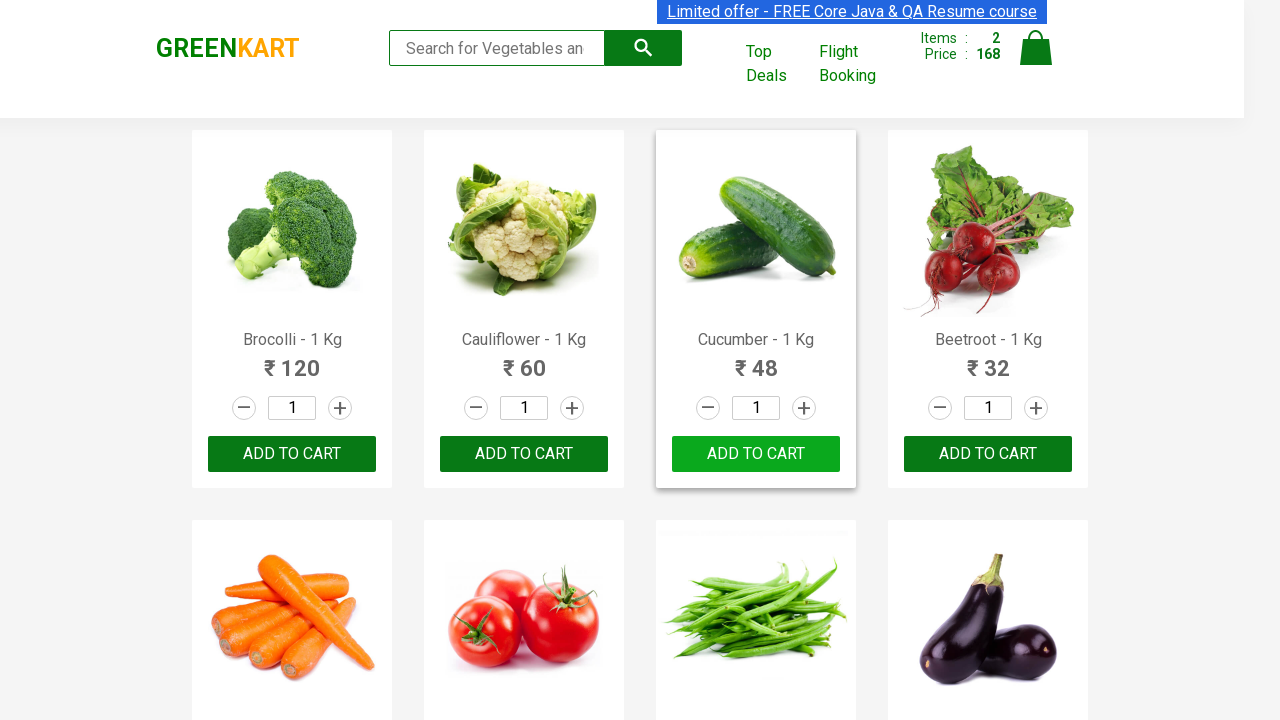

Extracted product name: Musk Melon
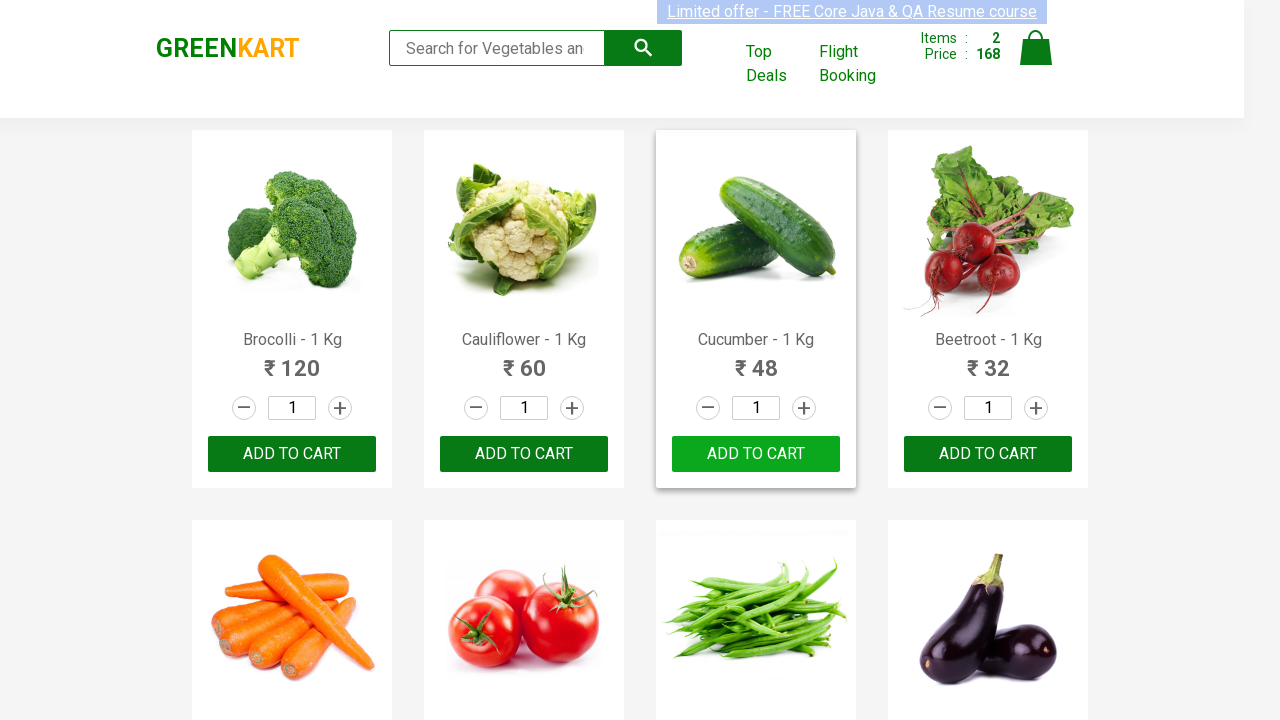

Retrieved text content from product element 19
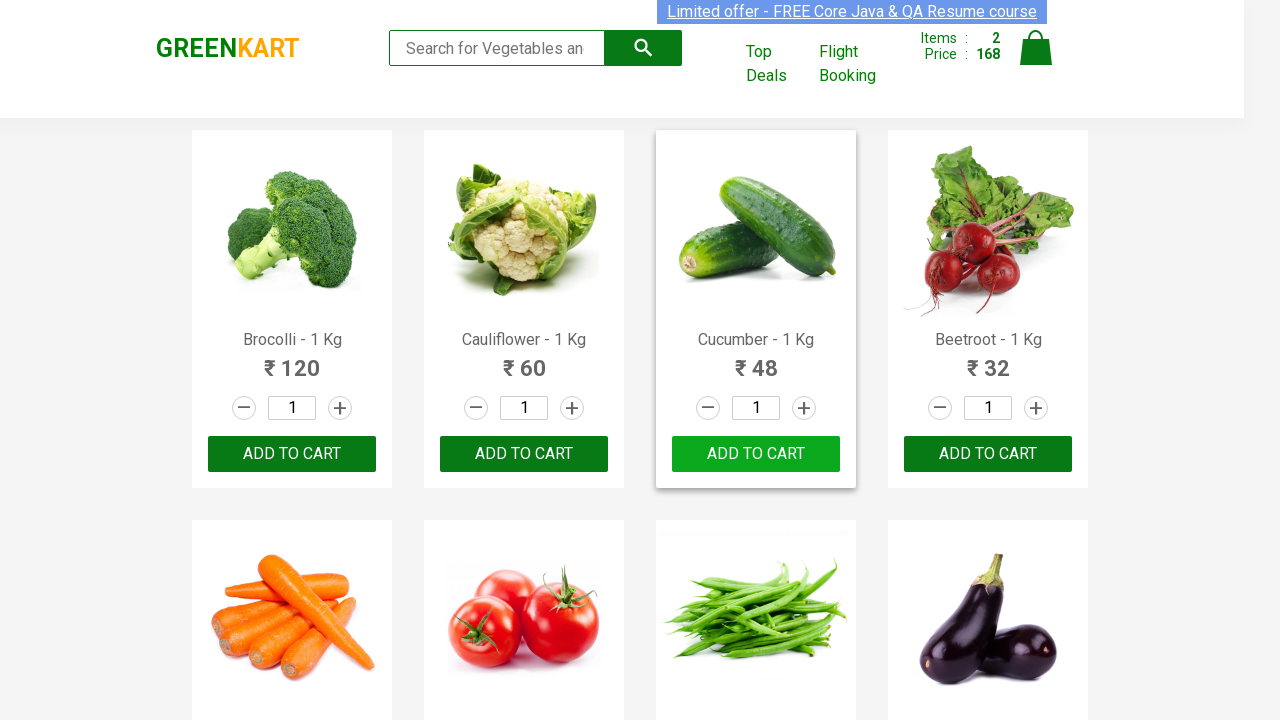

Extracted product name: Orange
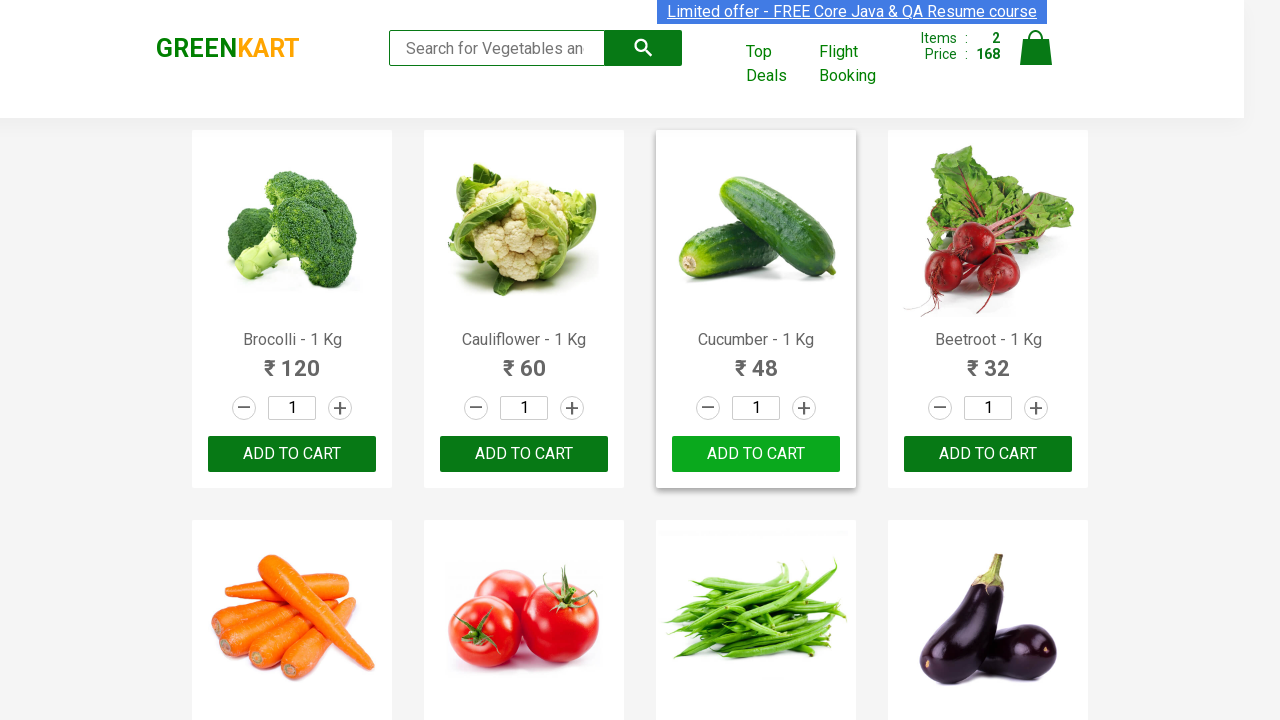

Retrieved text content from product element 20
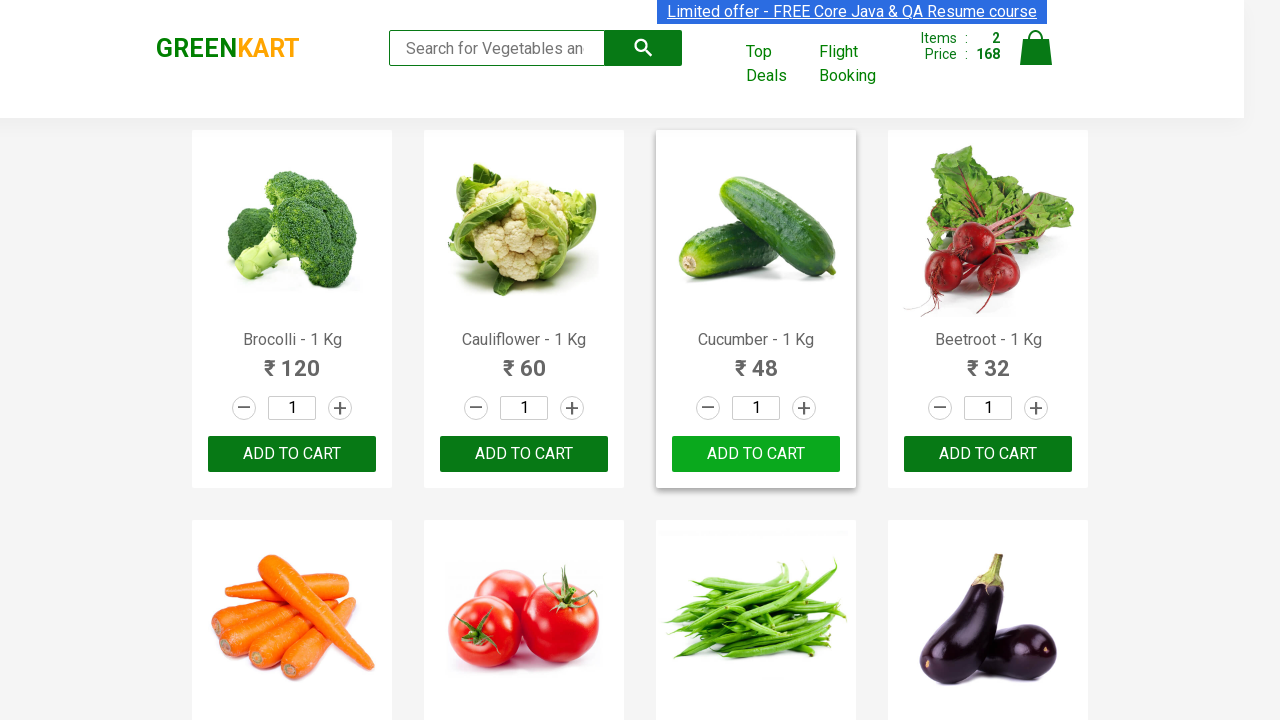

Extracted product name: Pears
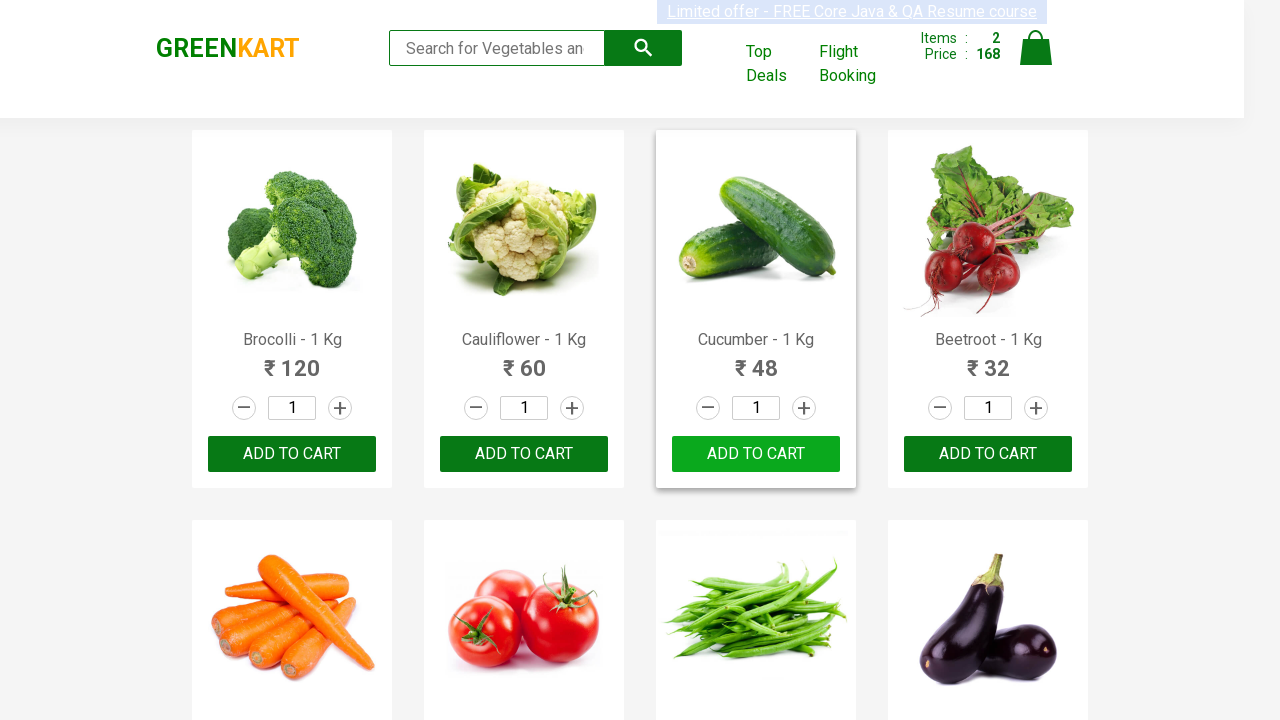

Retrieved text content from product element 21
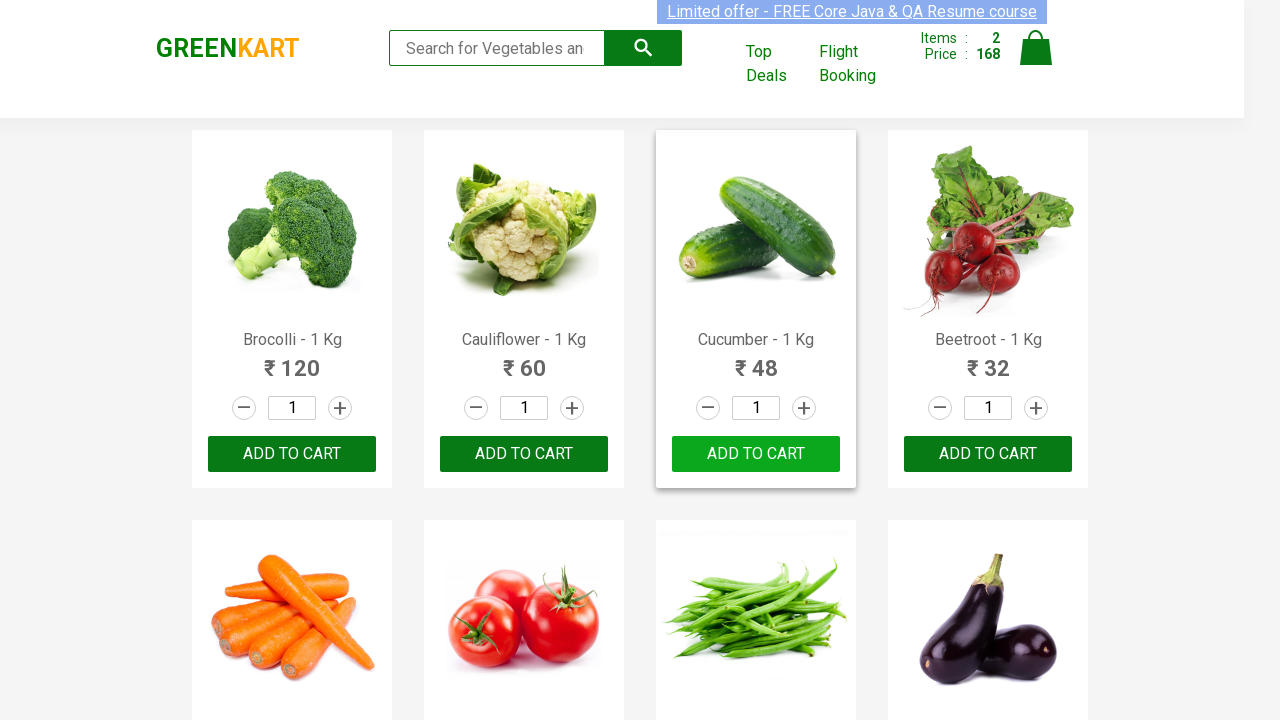

Extracted product name: Pomegranate
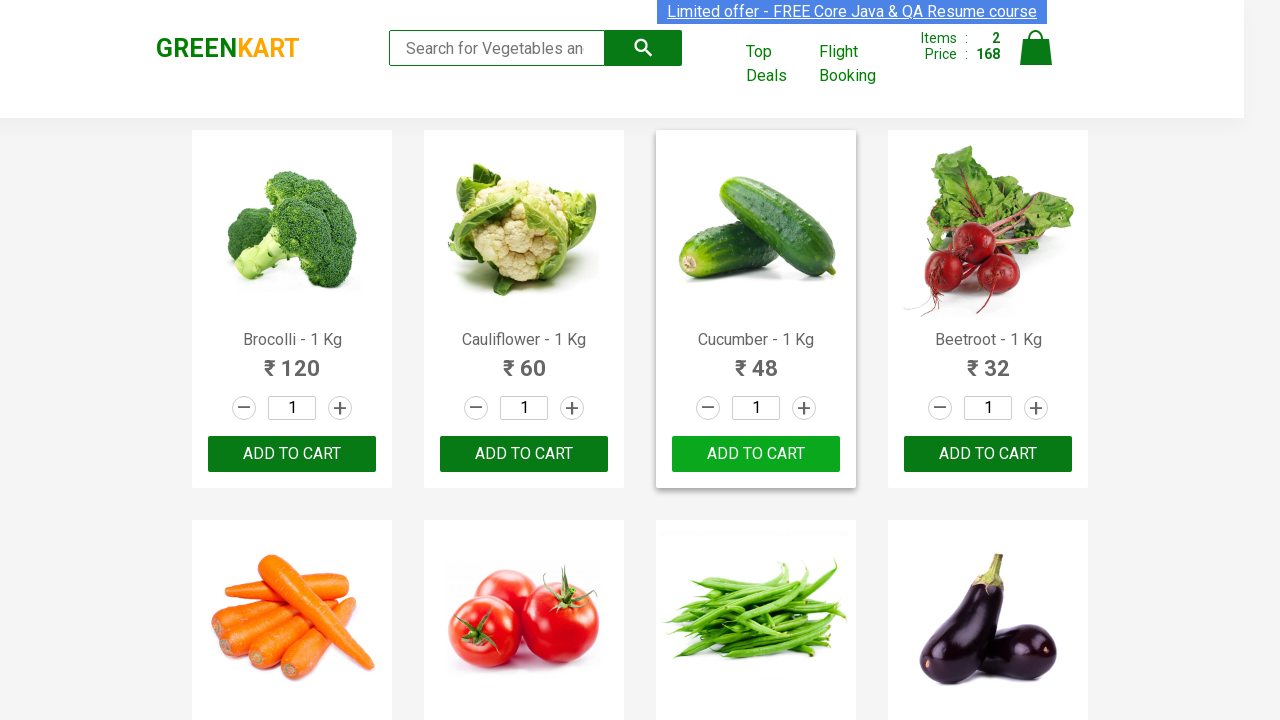

Retrieved text content from product element 22
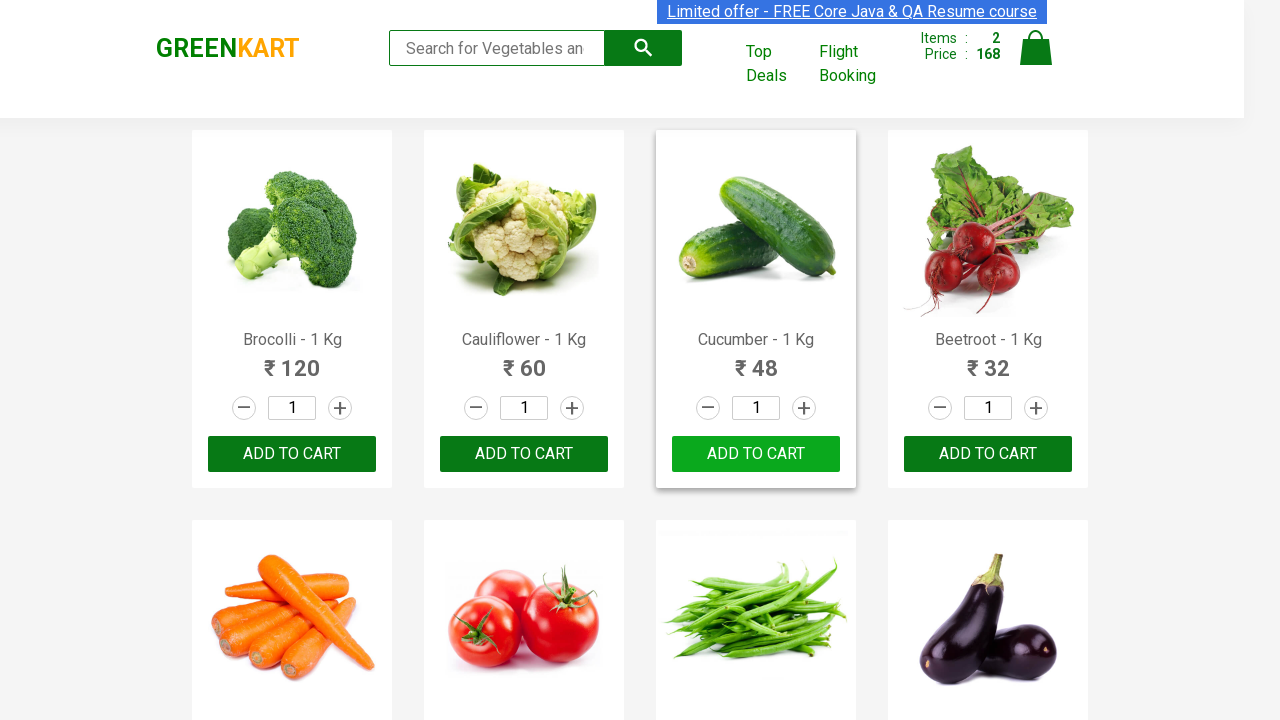

Extracted product name: Raspberry
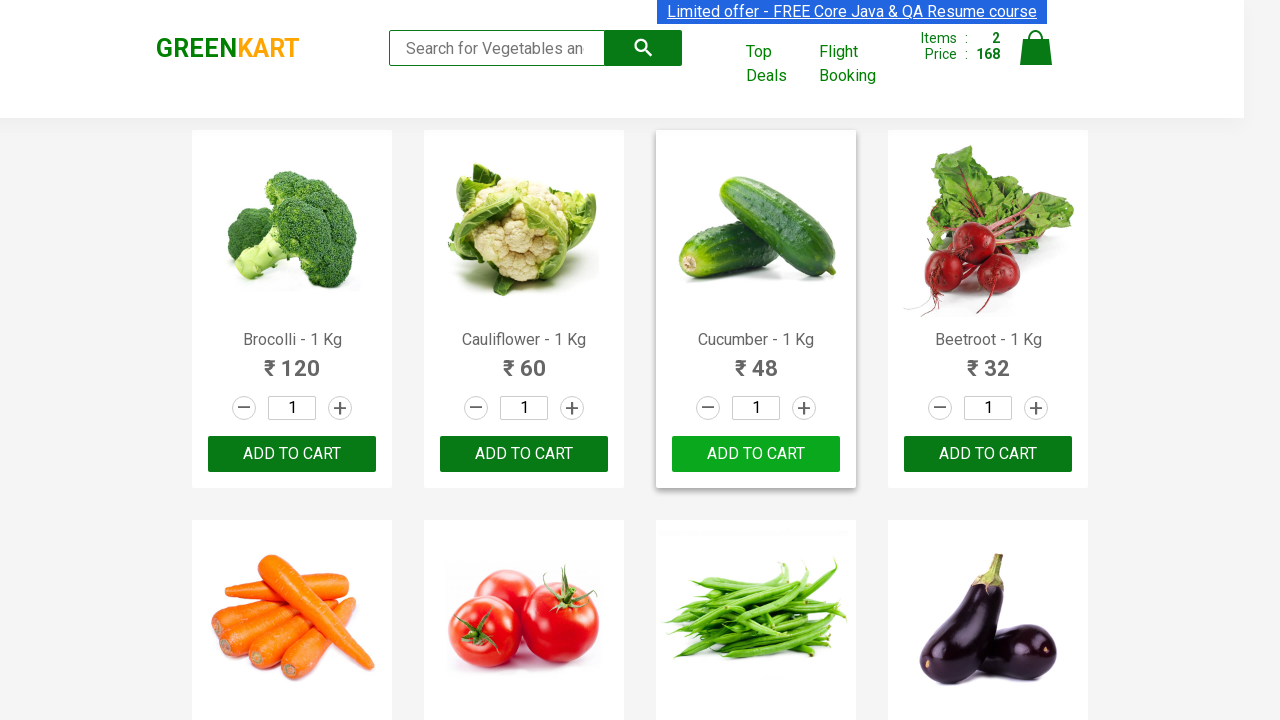

Retrieved text content from product element 23
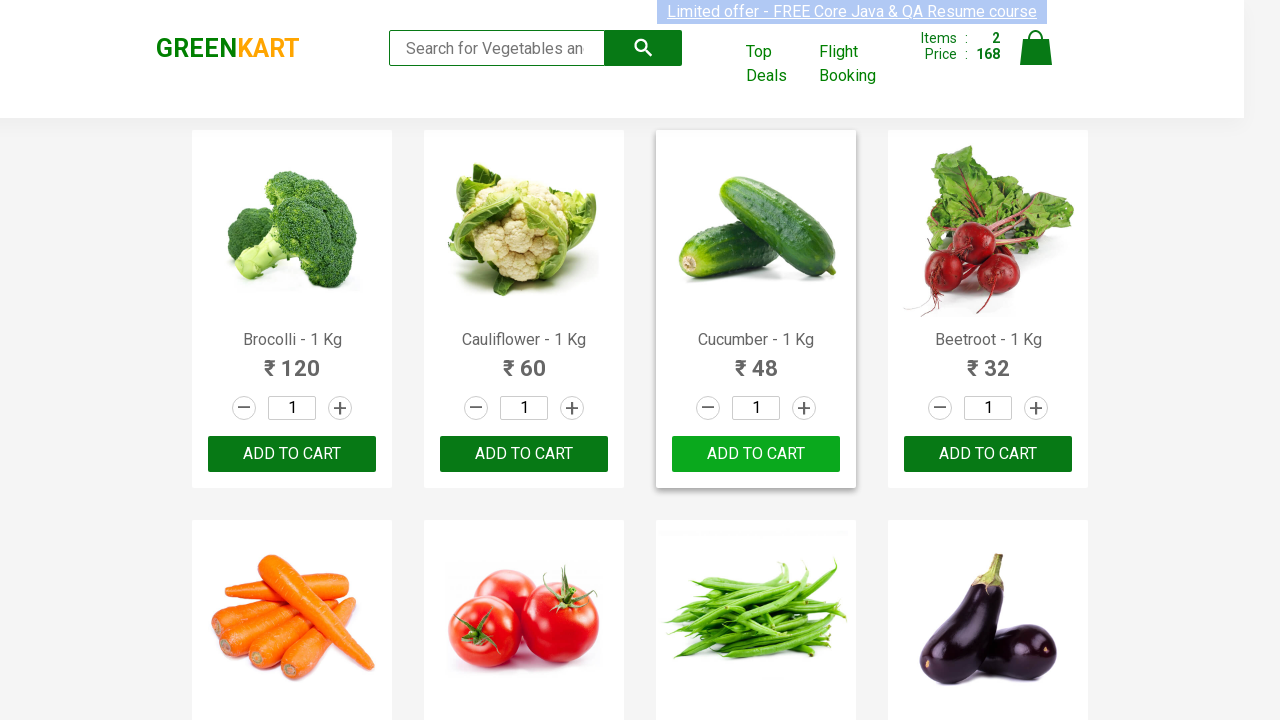

Extracted product name: Strawberry
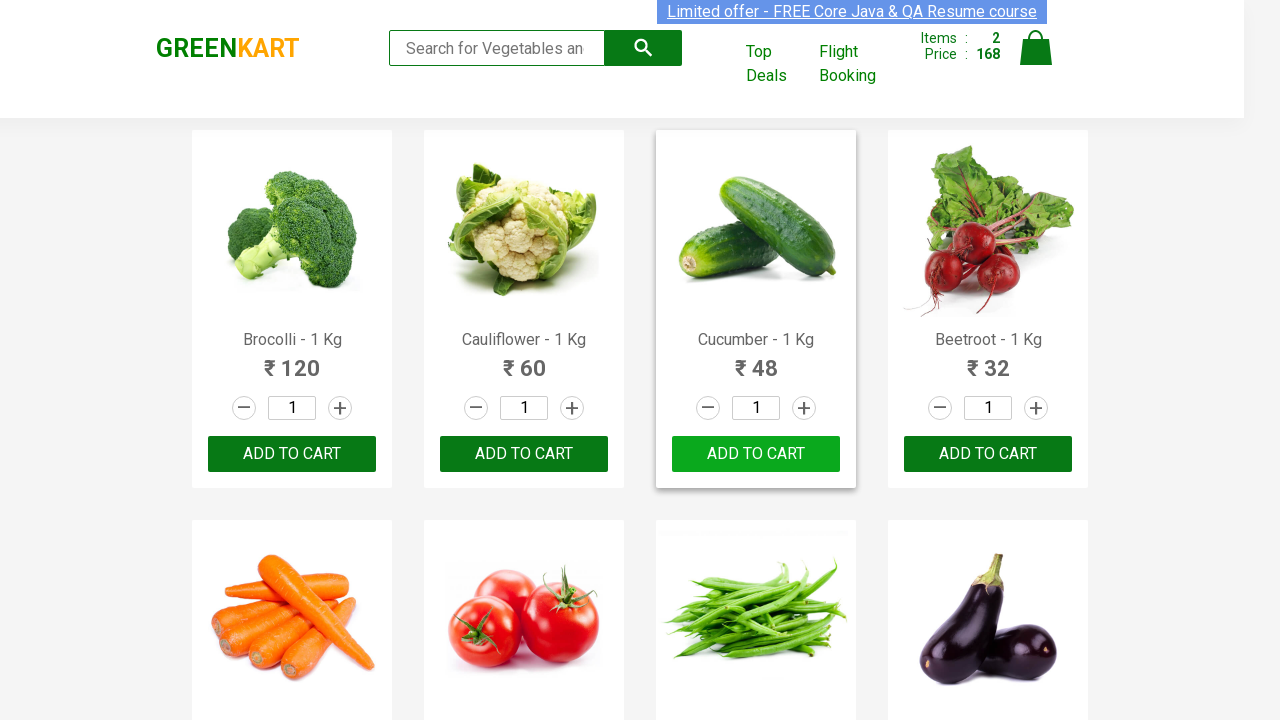

Retrieved text content from product element 24
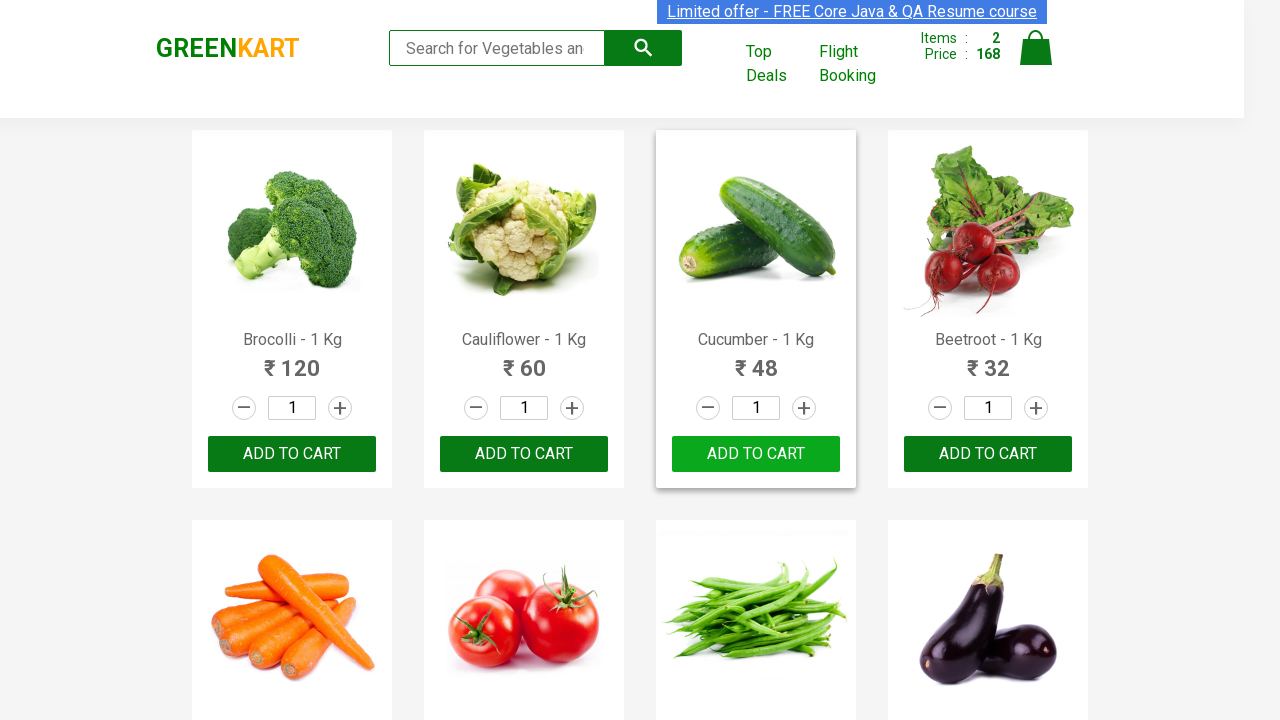

Extracted product name: Water Melon
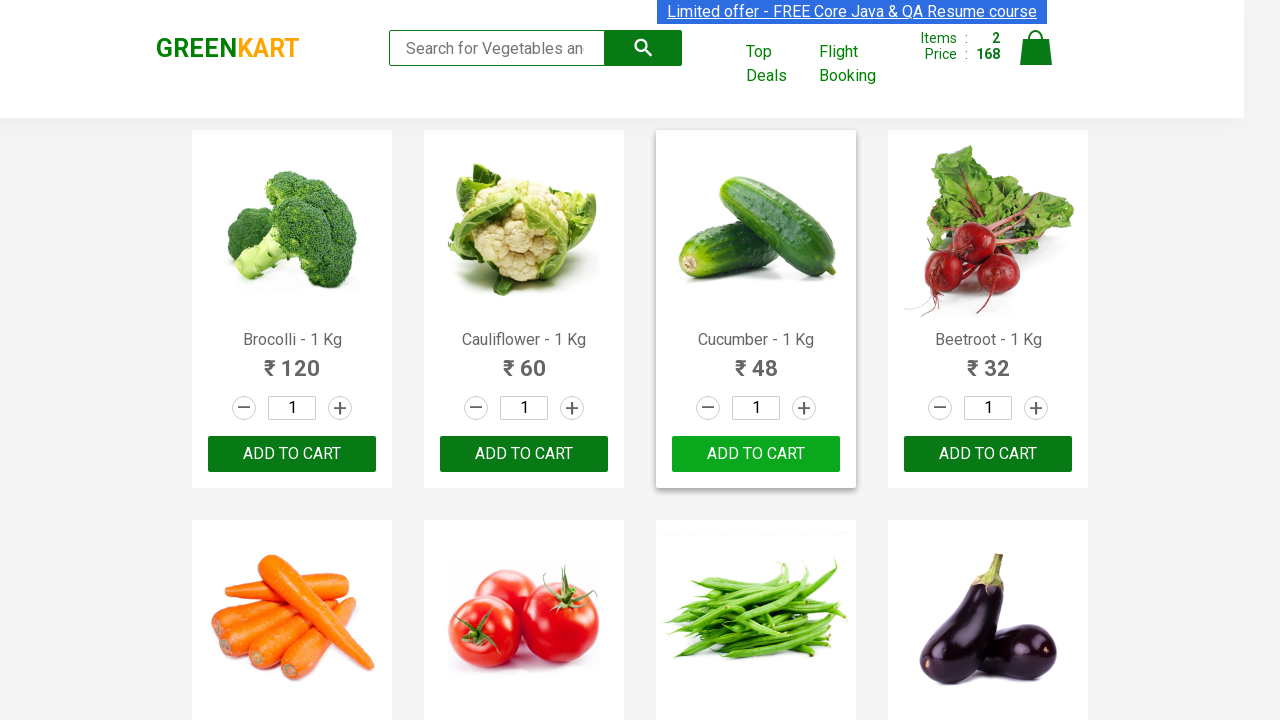

Retrieved text content from product element 25
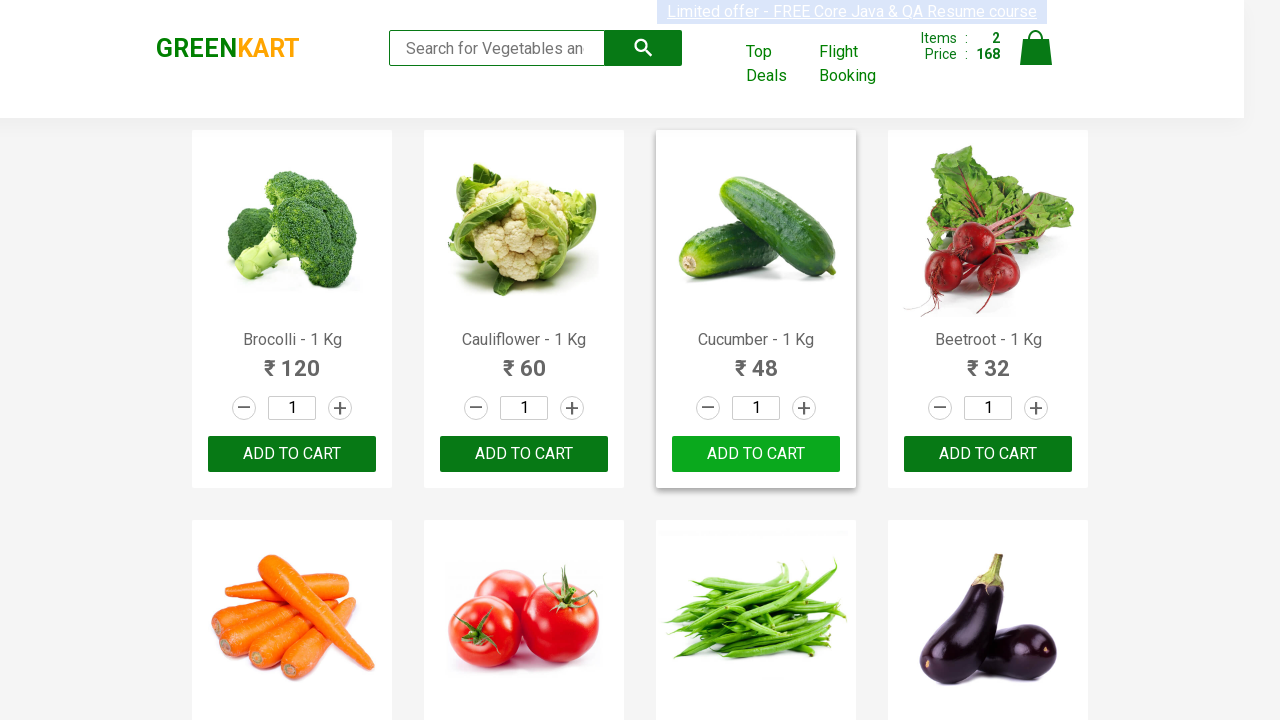

Extracted product name: Almonds
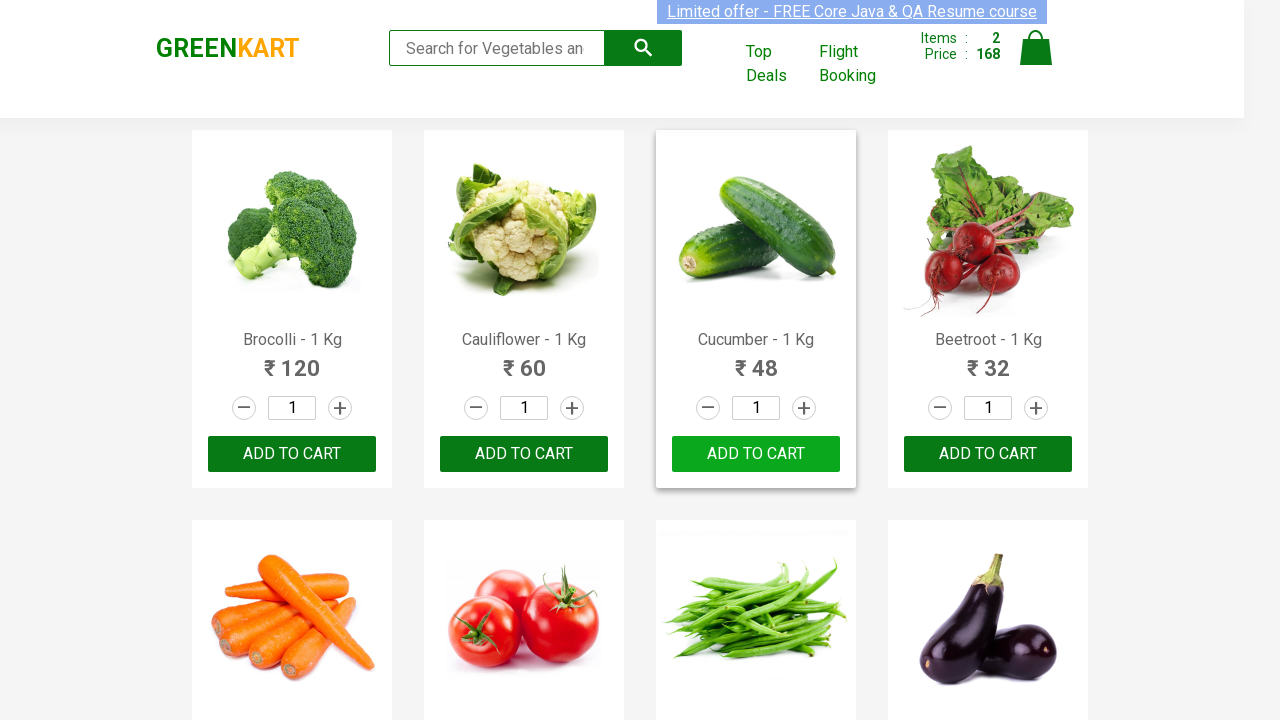

Retrieved text content from product element 26
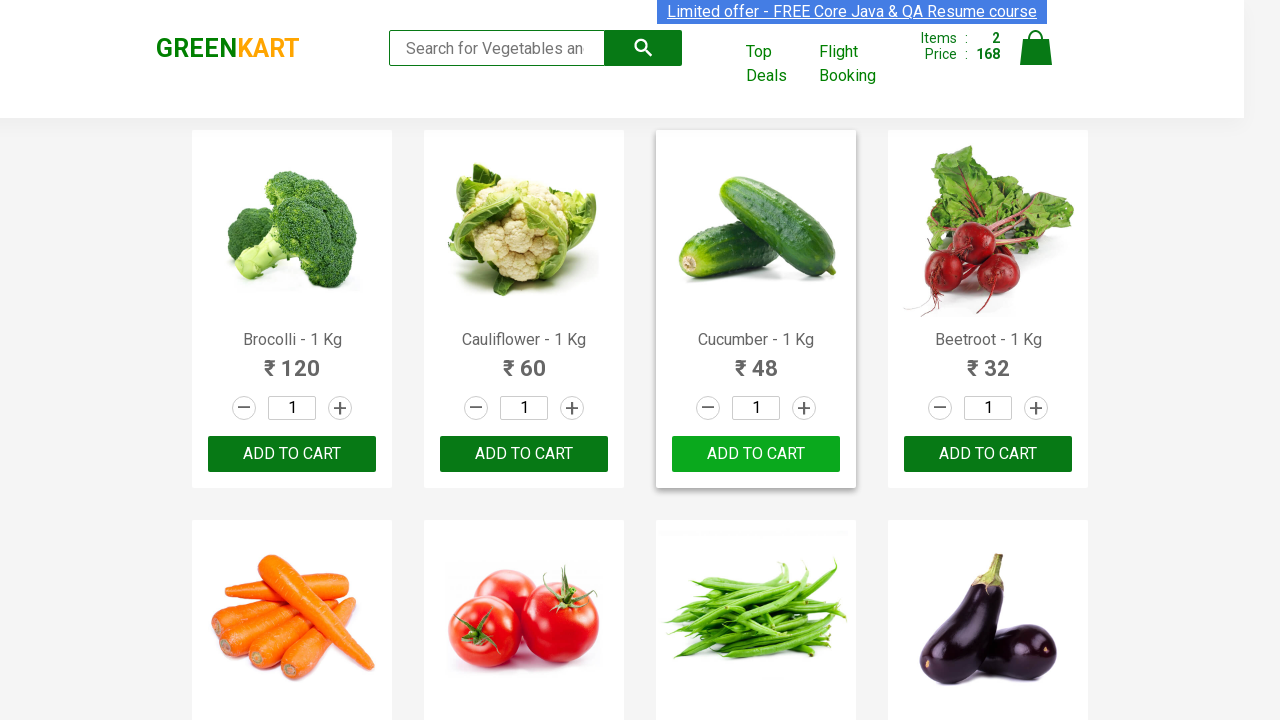

Extracted product name: Pista
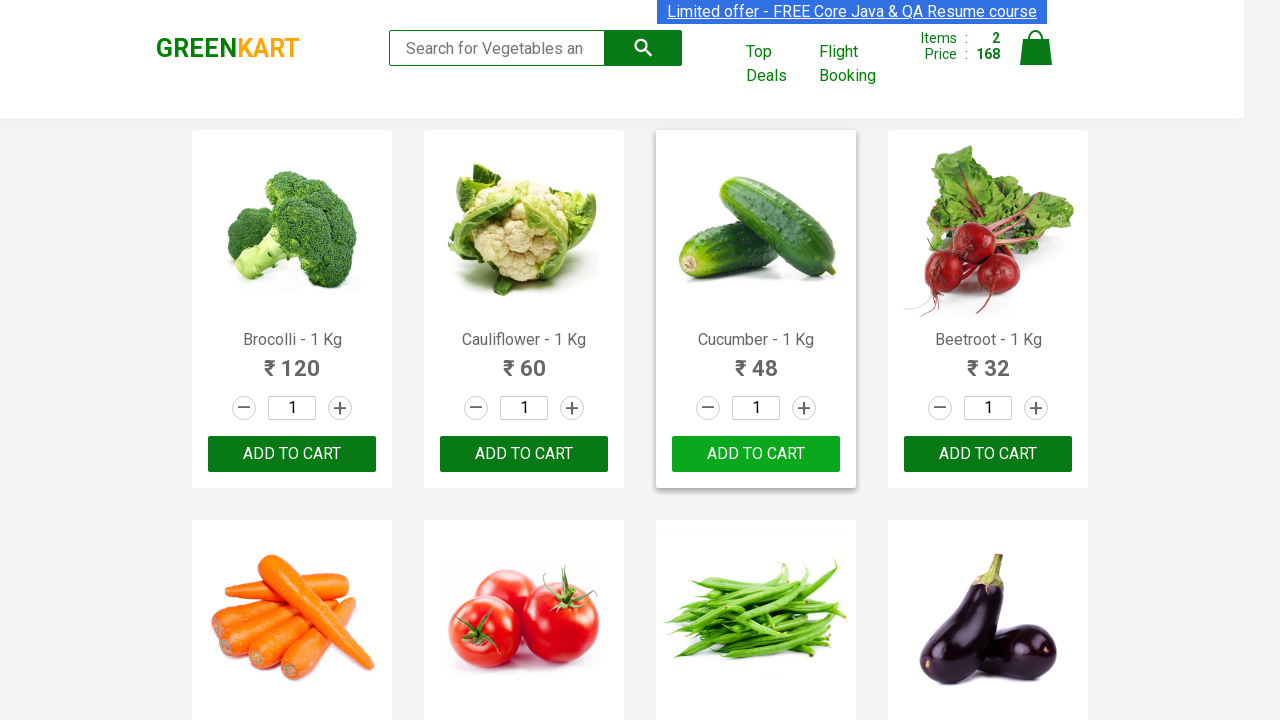

Retrieved text content from product element 27
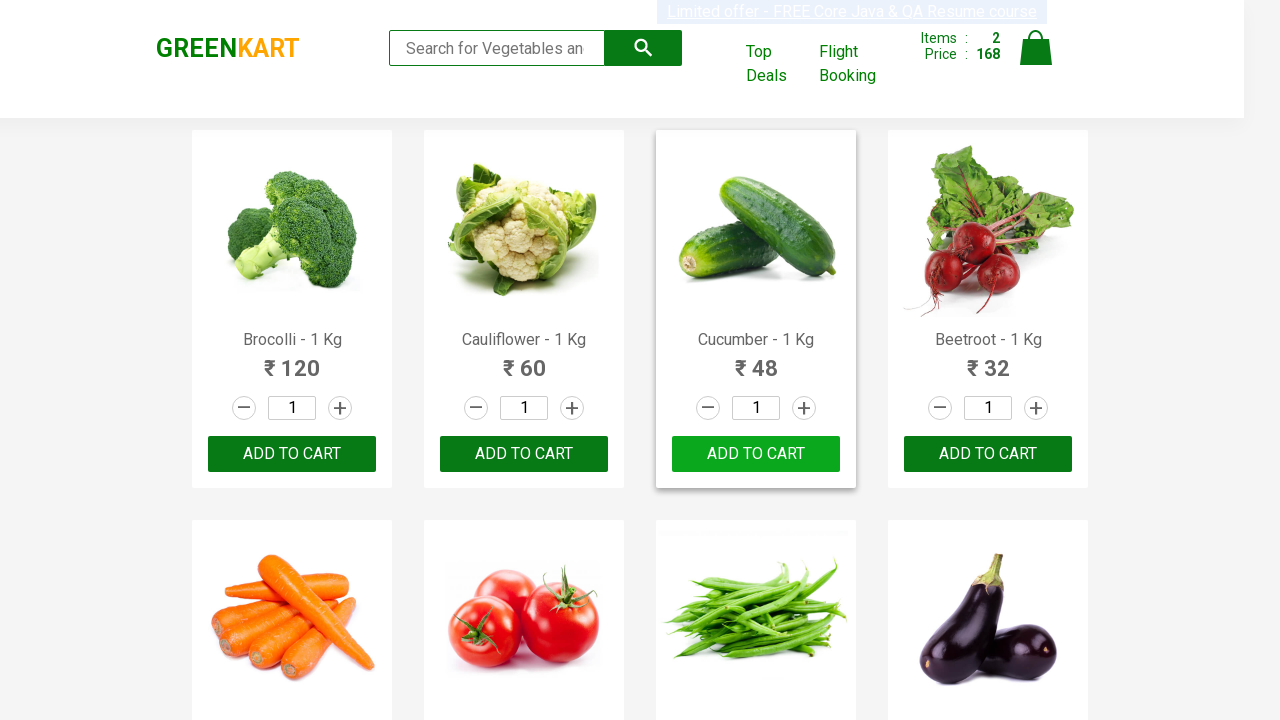

Extracted product name: Nuts Mixture
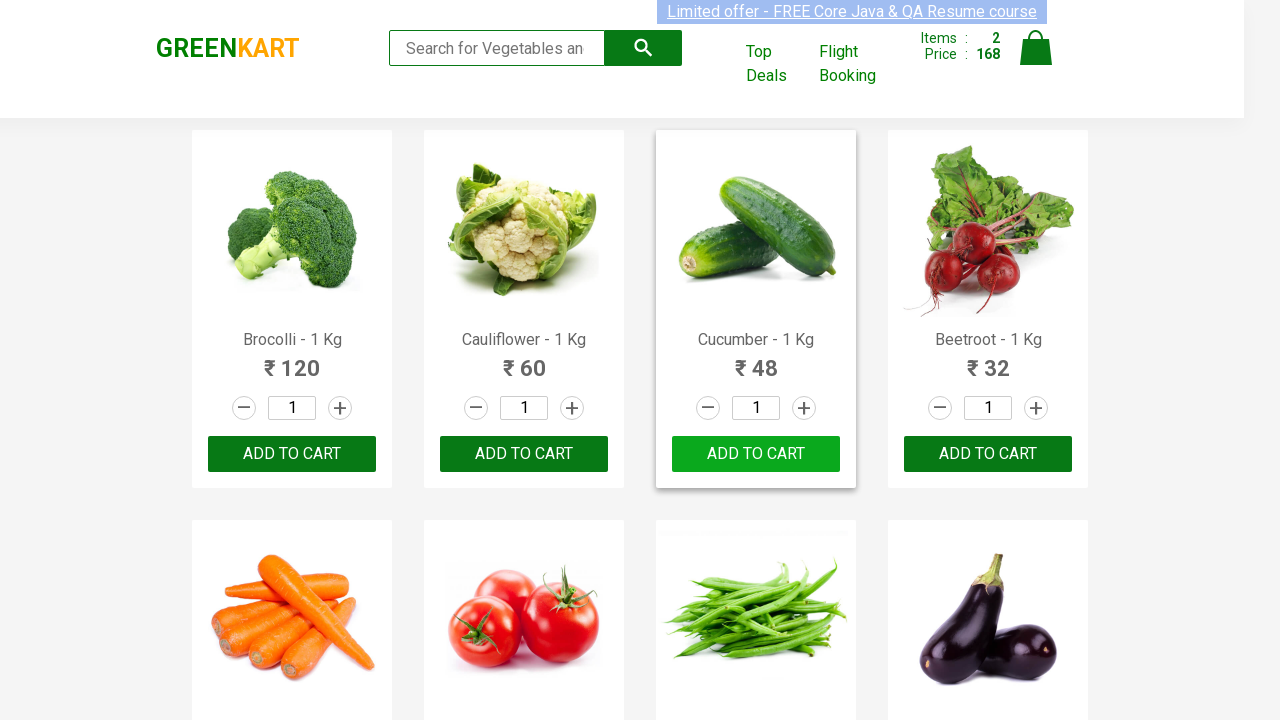

Retrieved text content from product element 28
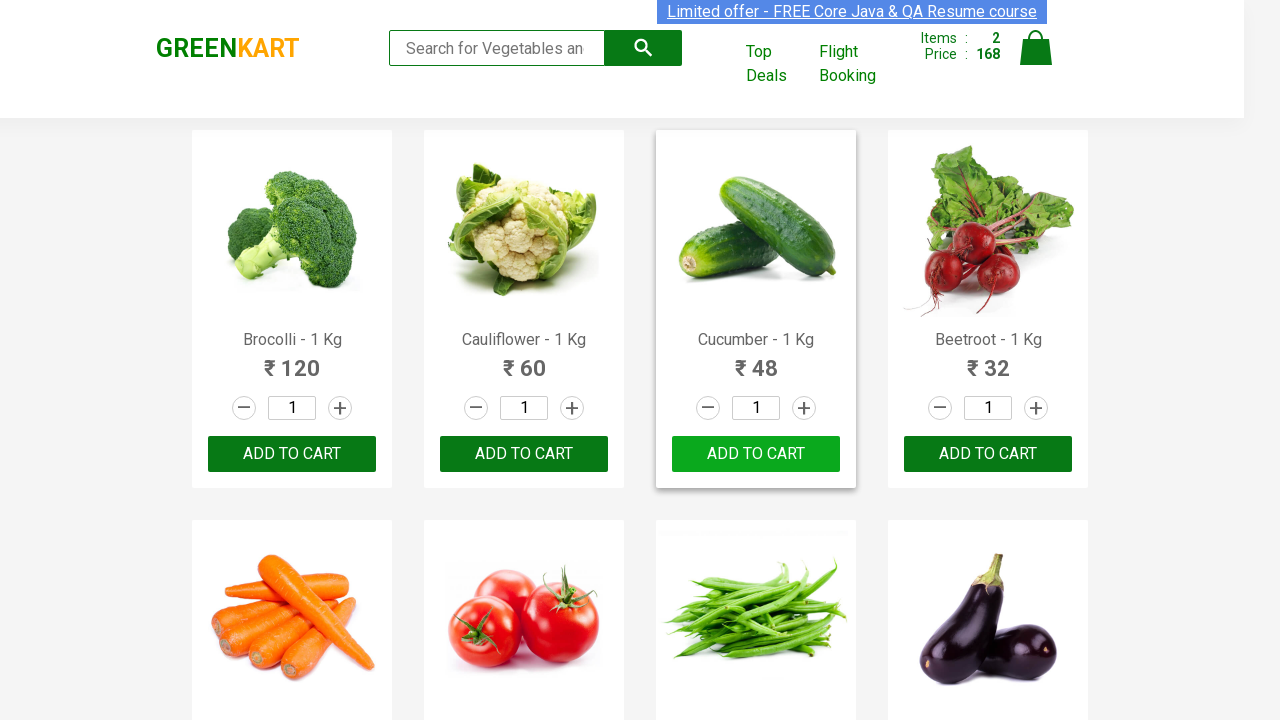

Extracted product name: Cashews
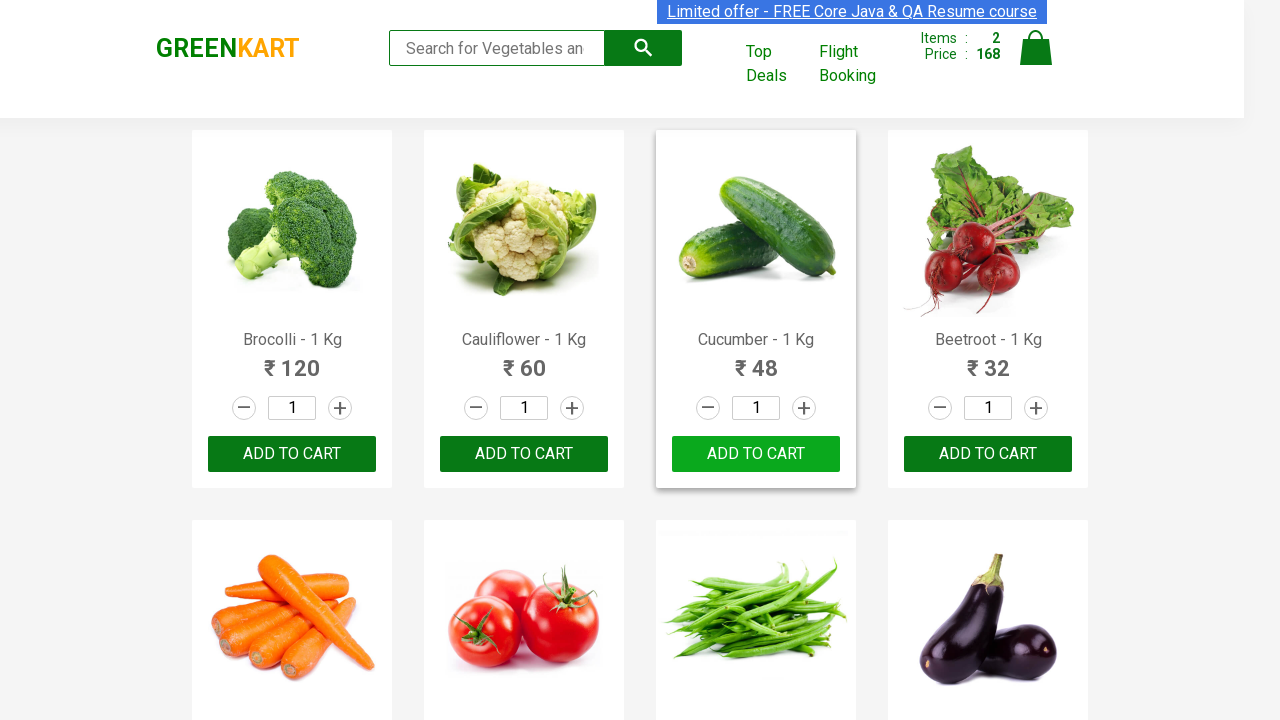

Retrieved text content from product element 29
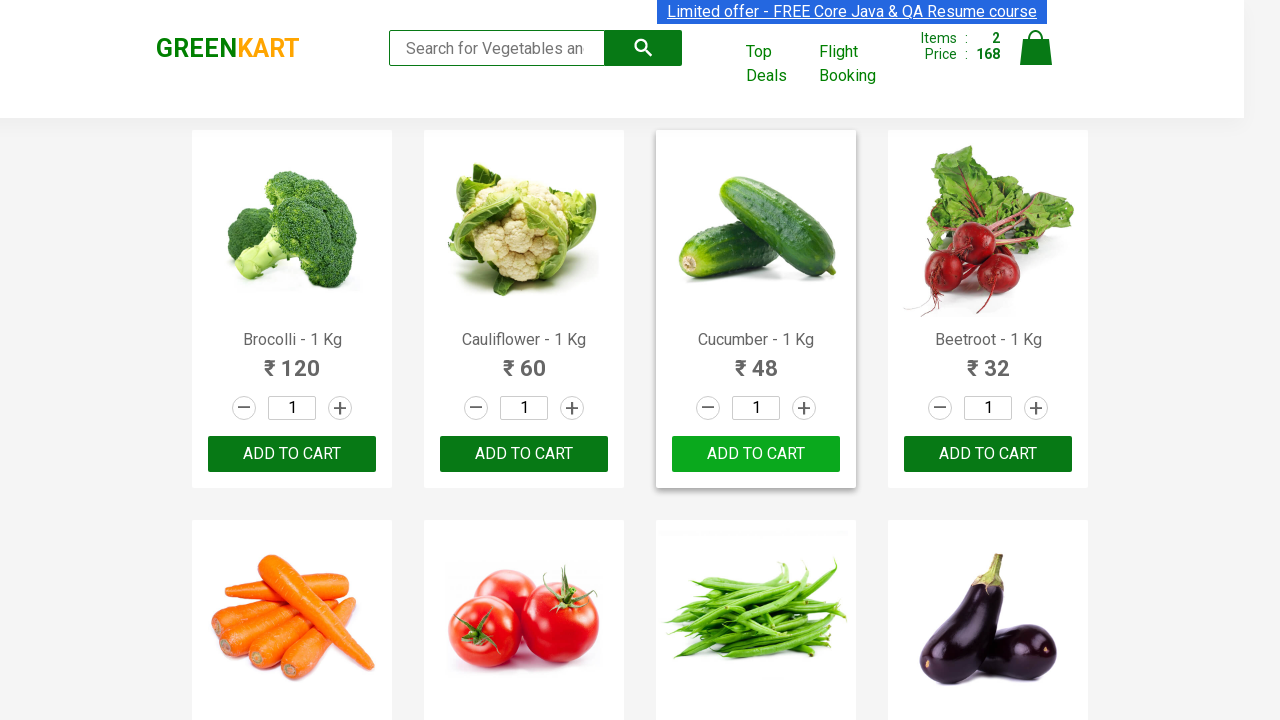

Extracted product name: Walnuts
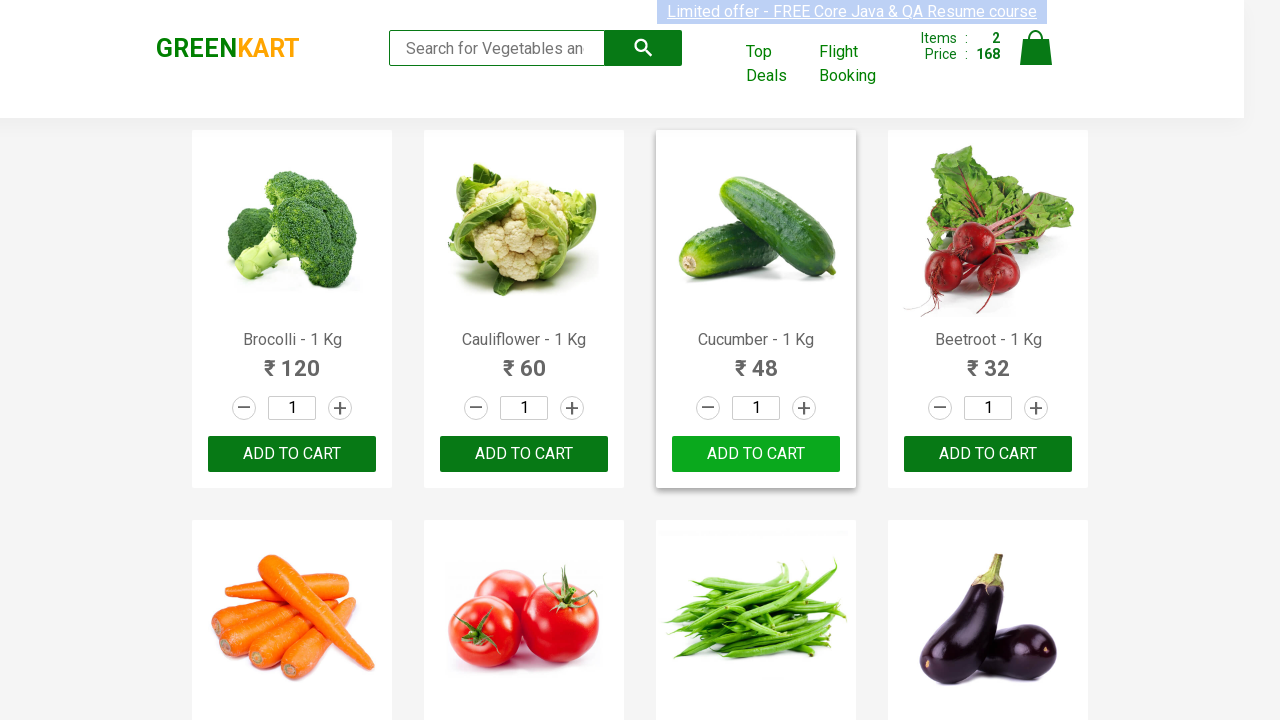

Clicked on cart icon to view cart at (1036, 48) on img[alt='Cart']
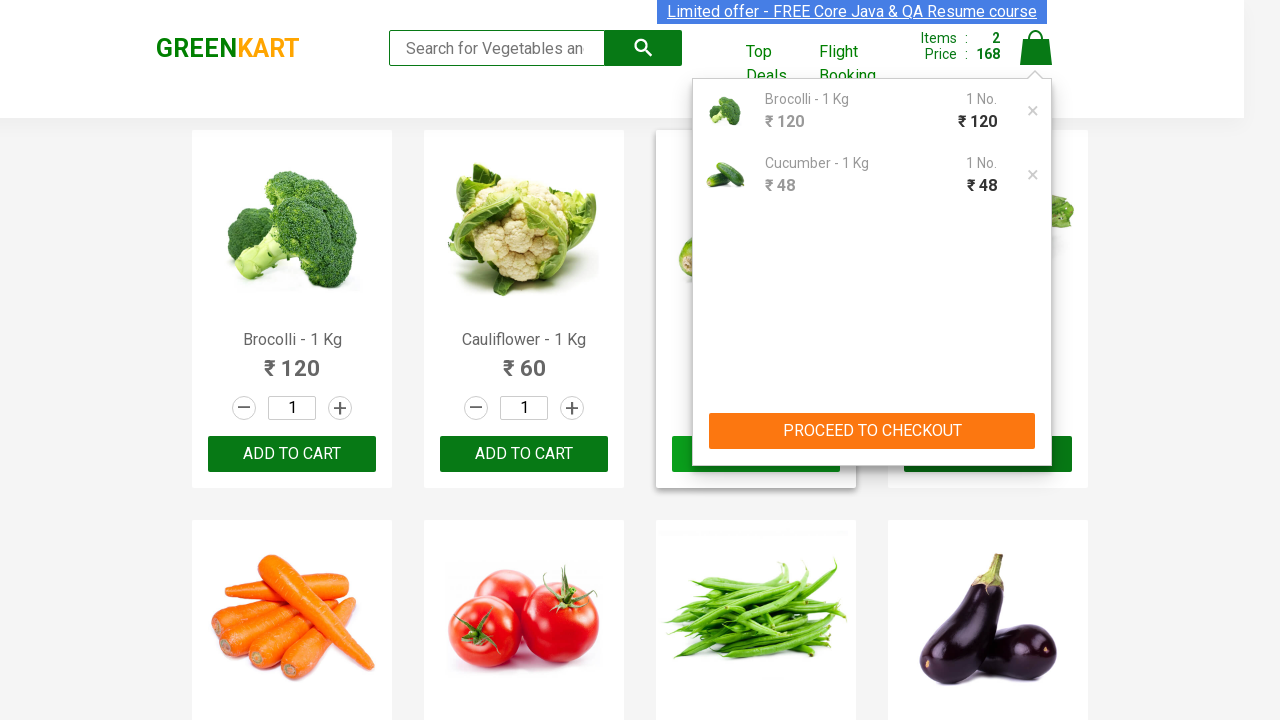

Clicked 'PROCEED TO CHECKOUT' button at (872, 431) on xpath=//button[text()='PROCEED TO CHECKOUT']
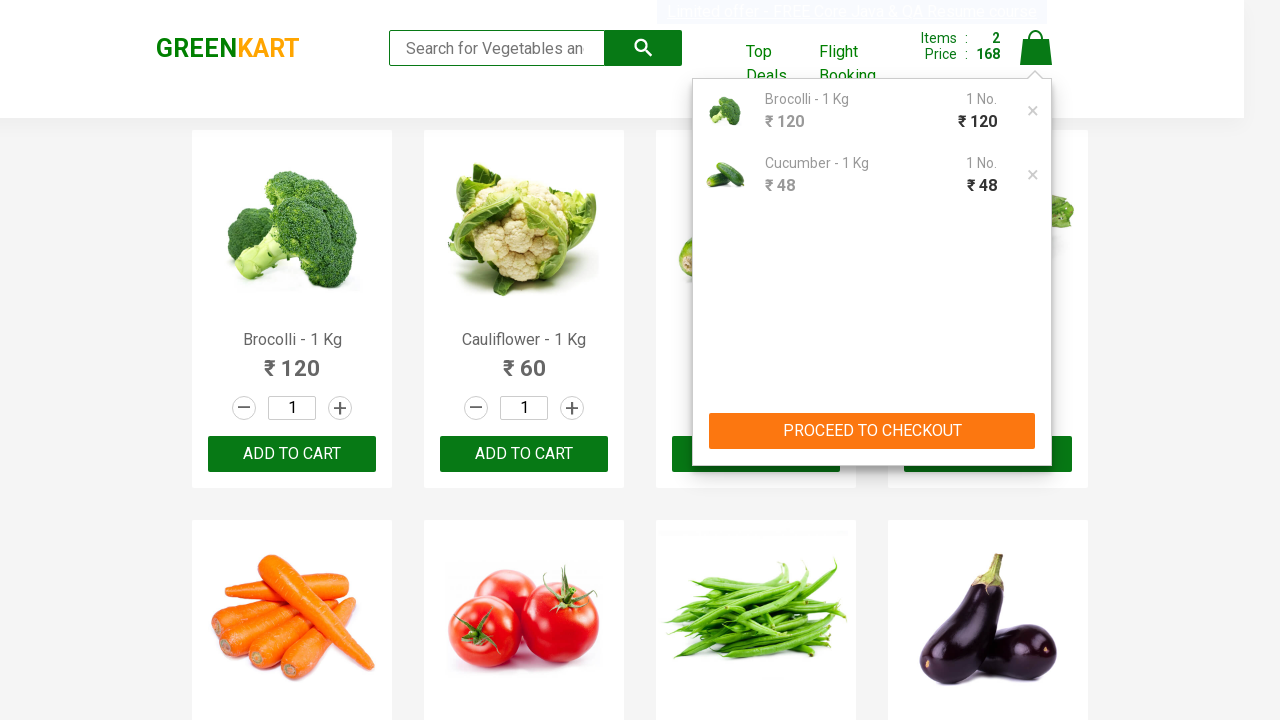

Promo code field is now visible
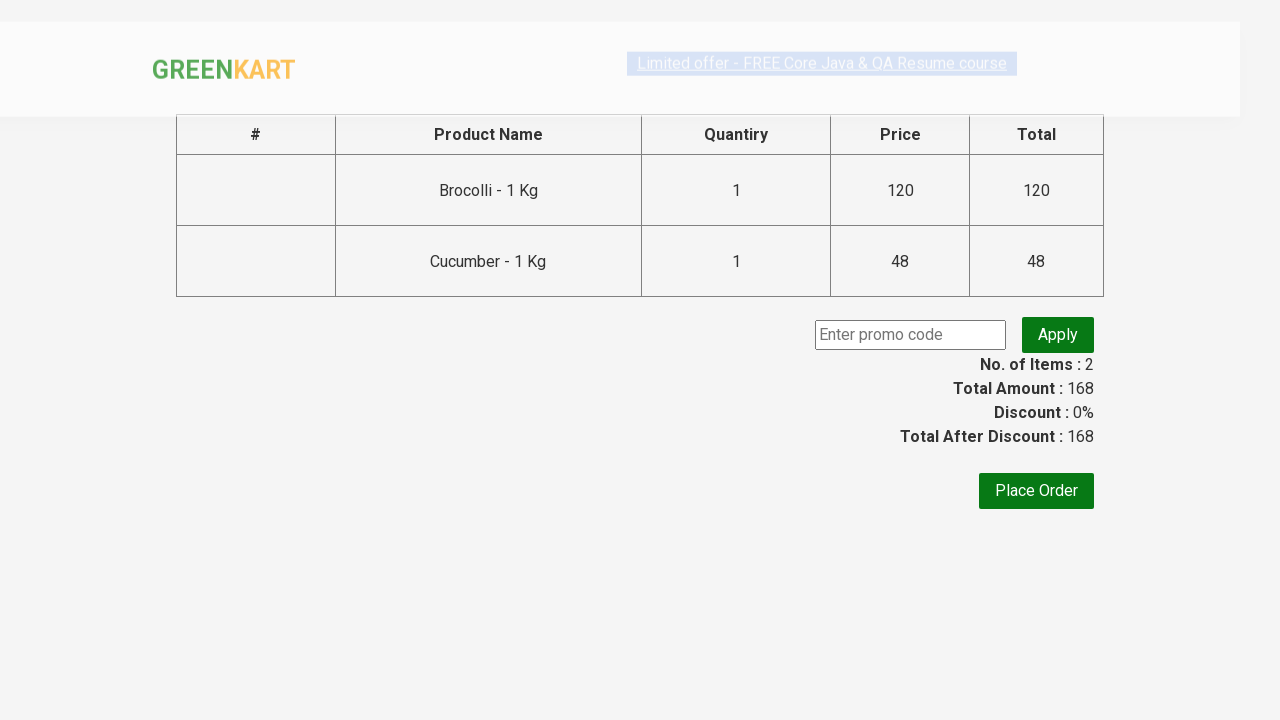

Entered promo code 'rahulshettyacademy' in the promo code field on .promoCode
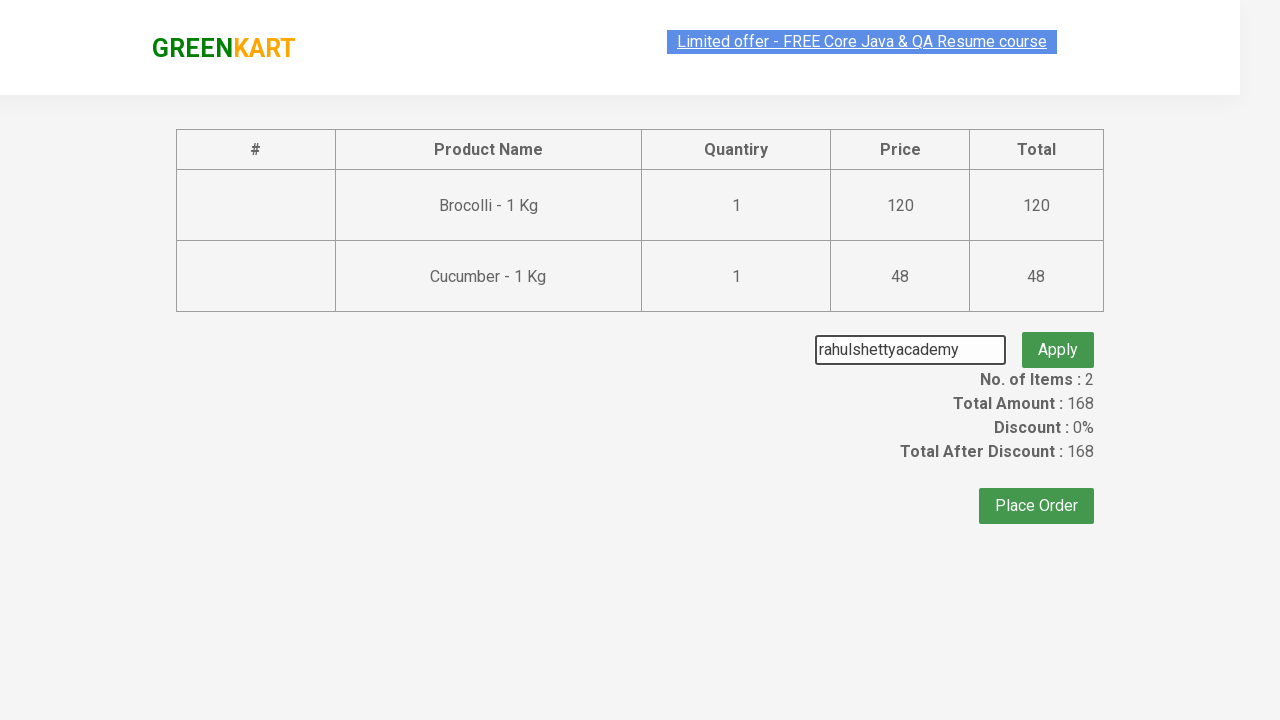

Clicked 'Apply' button to apply the promo code at (1058, 335) on .promoBtn
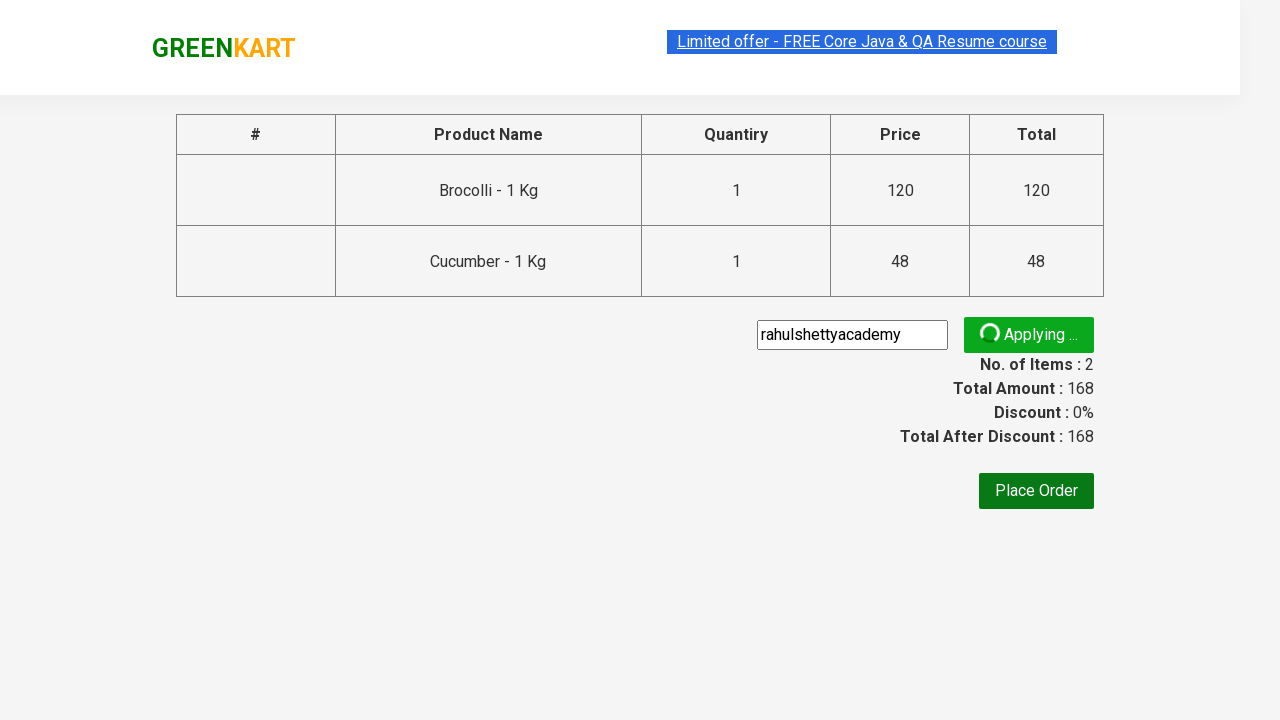

Promo code confirmation message appeared
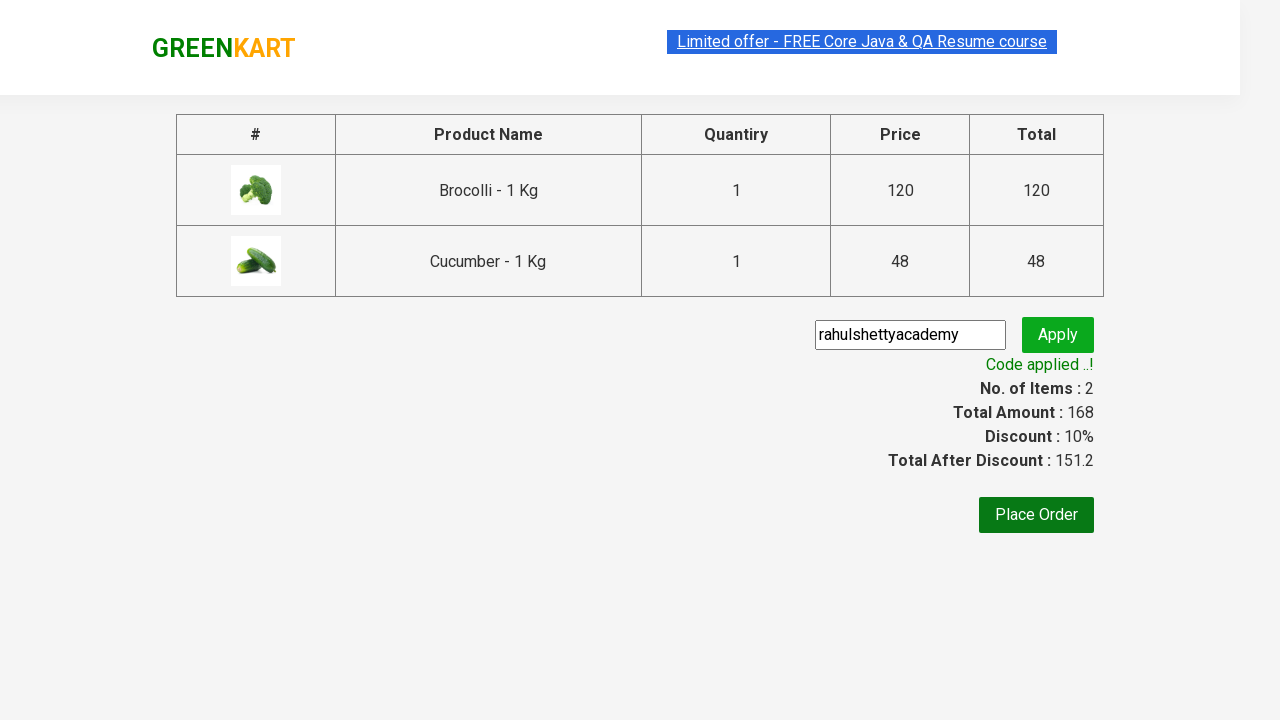

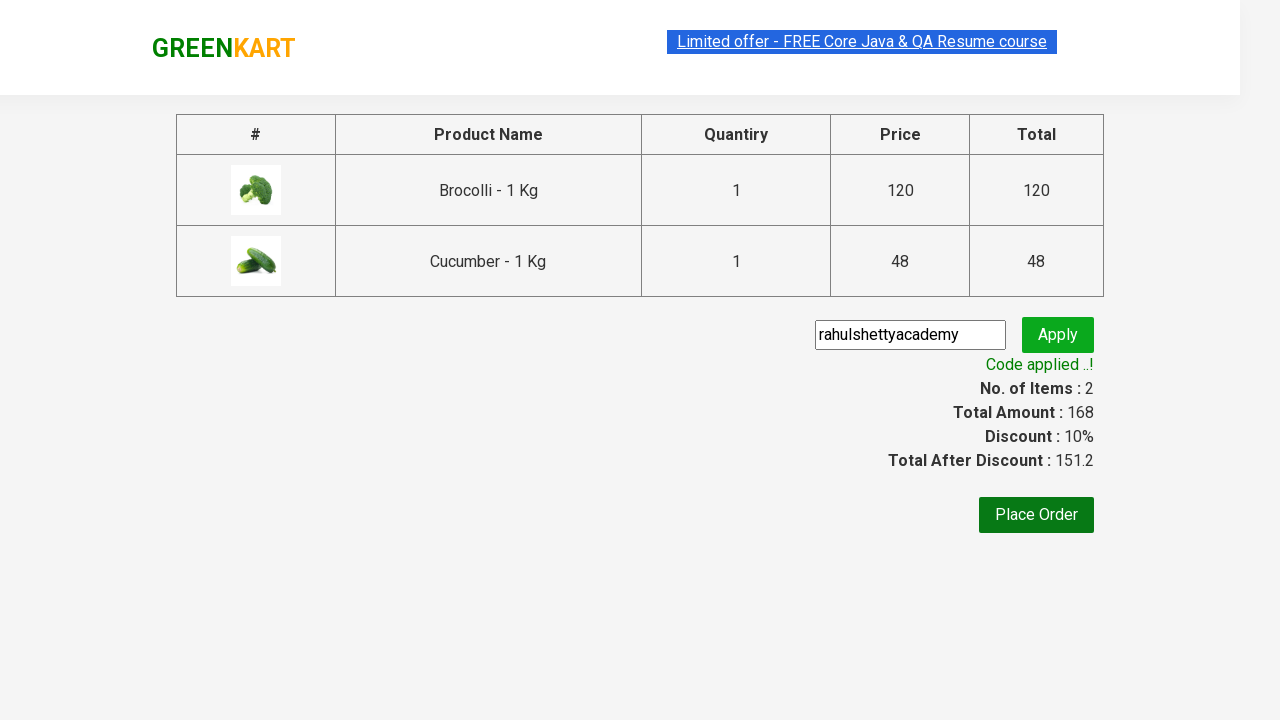